Tests a checkout form by filling in personal information, shipping address, and payment details, then submitting the form. The test repeats this process multiple times on the same page.

Starting URL: https://getbootstrap.com/docs/4.0/examples/checkout/

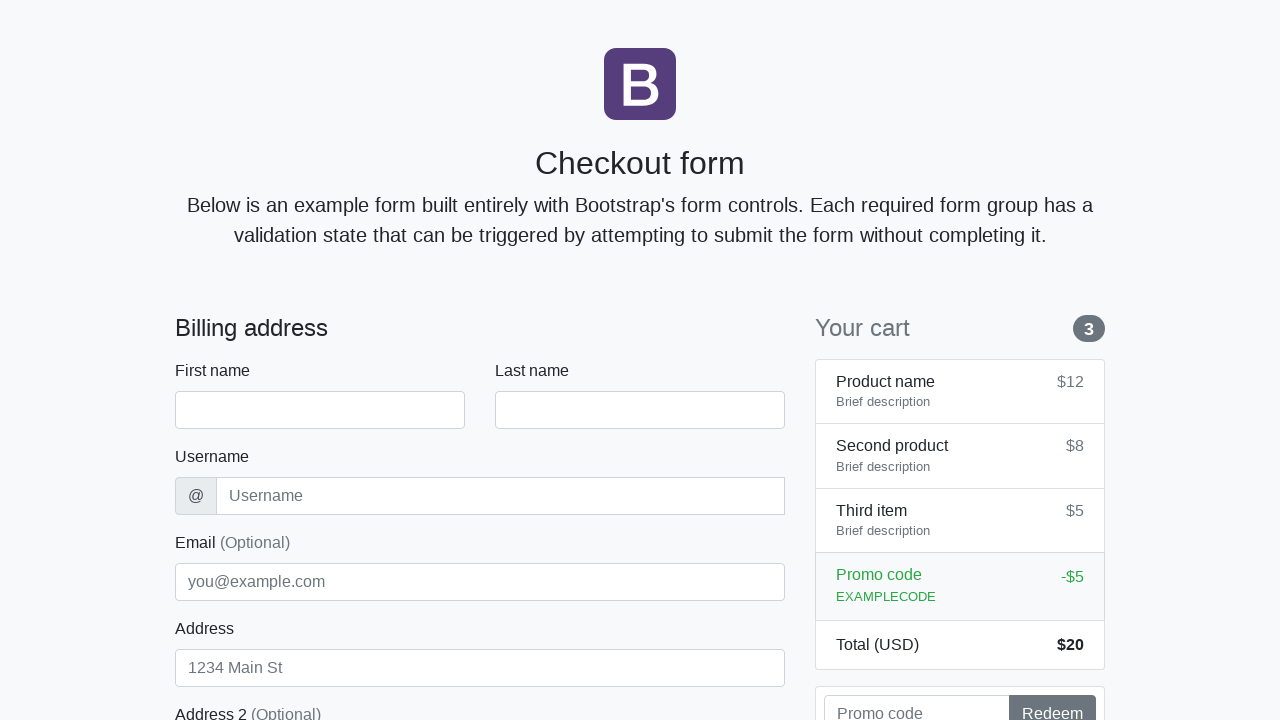

Waited for checkout form to load
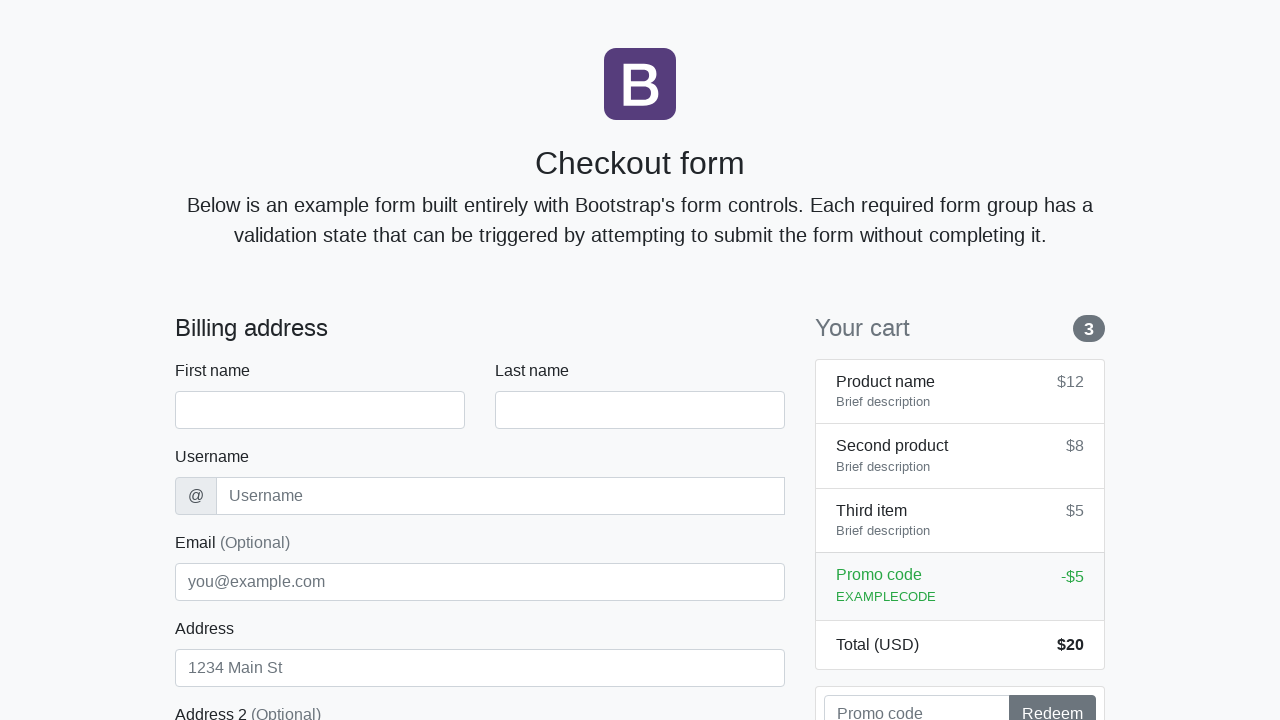

Filled first name field with 'Anton' on #firstName
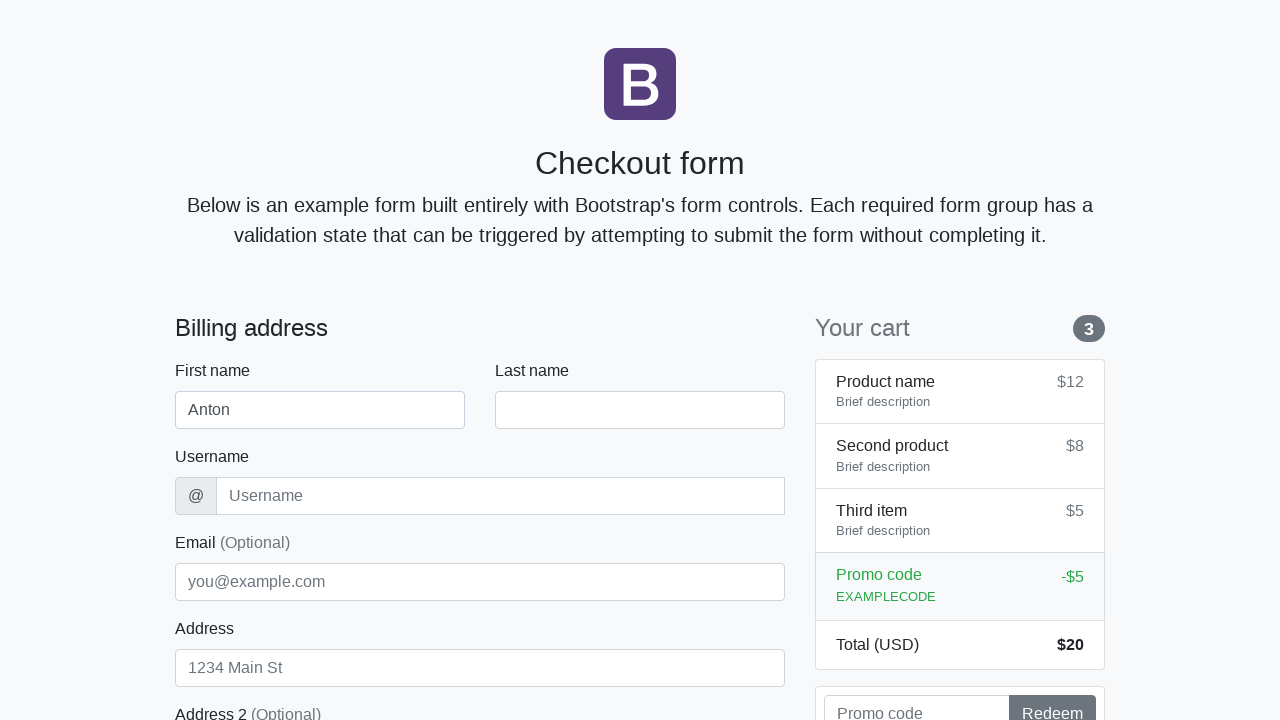

Filled last name field with 'Angelov' on #lastName
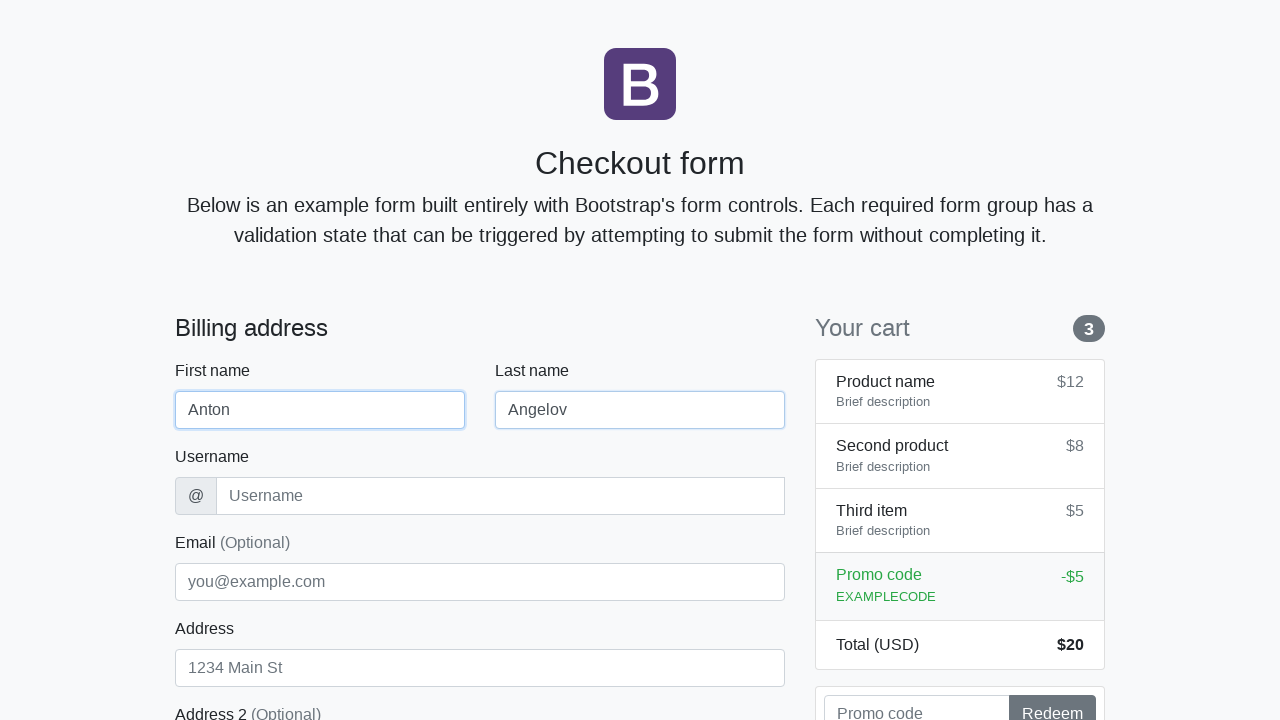

Filled username field with 'angelovstanton' on #username
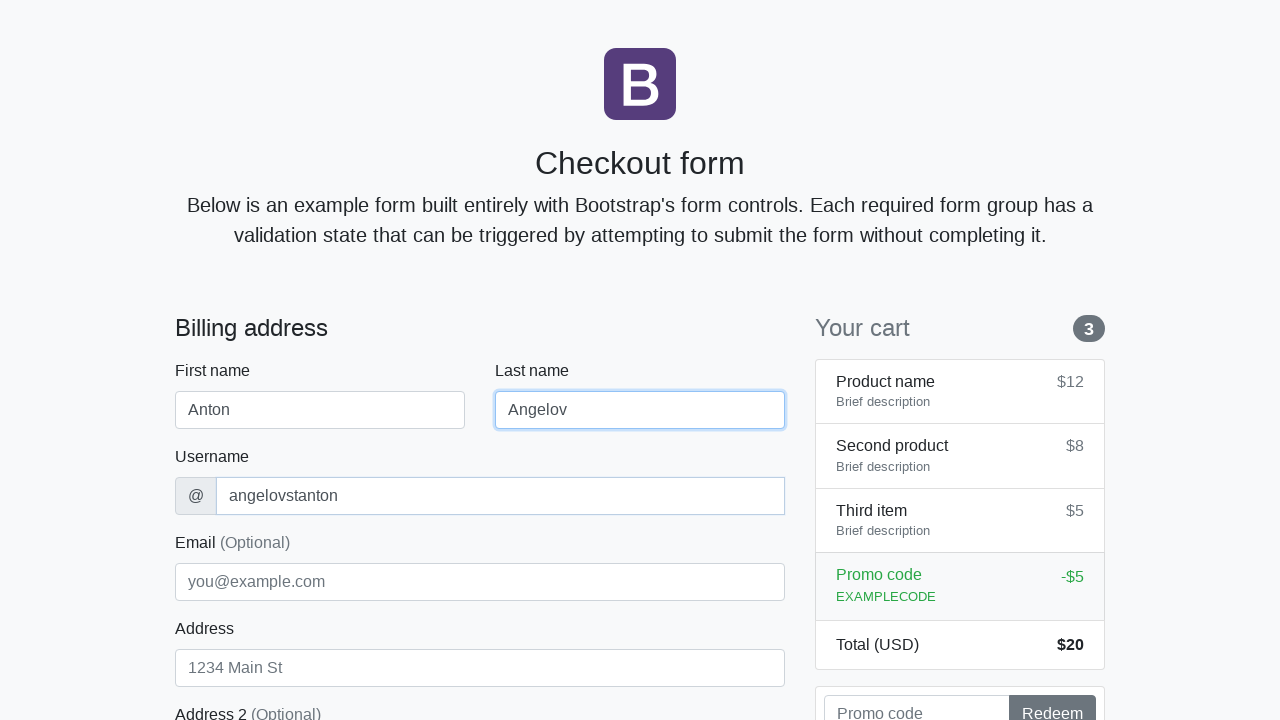

Filled address field with 'Flower Street 76' on #address
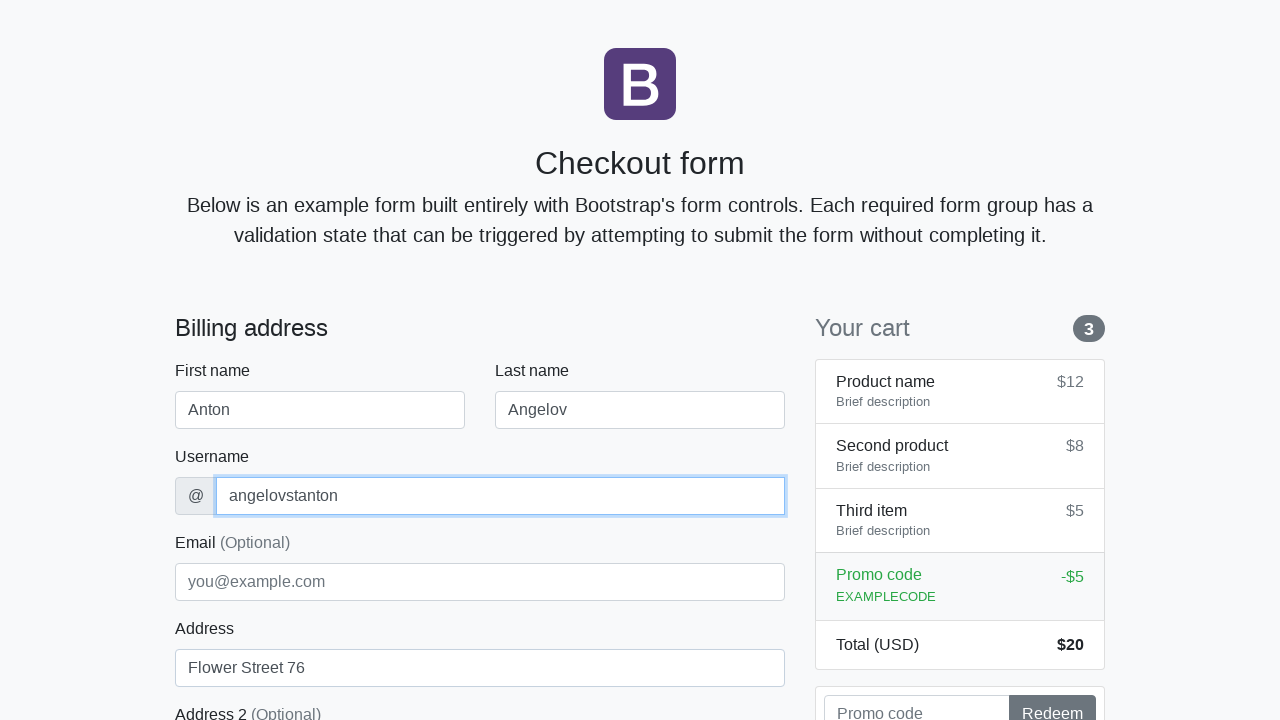

Filled email field with 'george@lambdatest.com' on #email
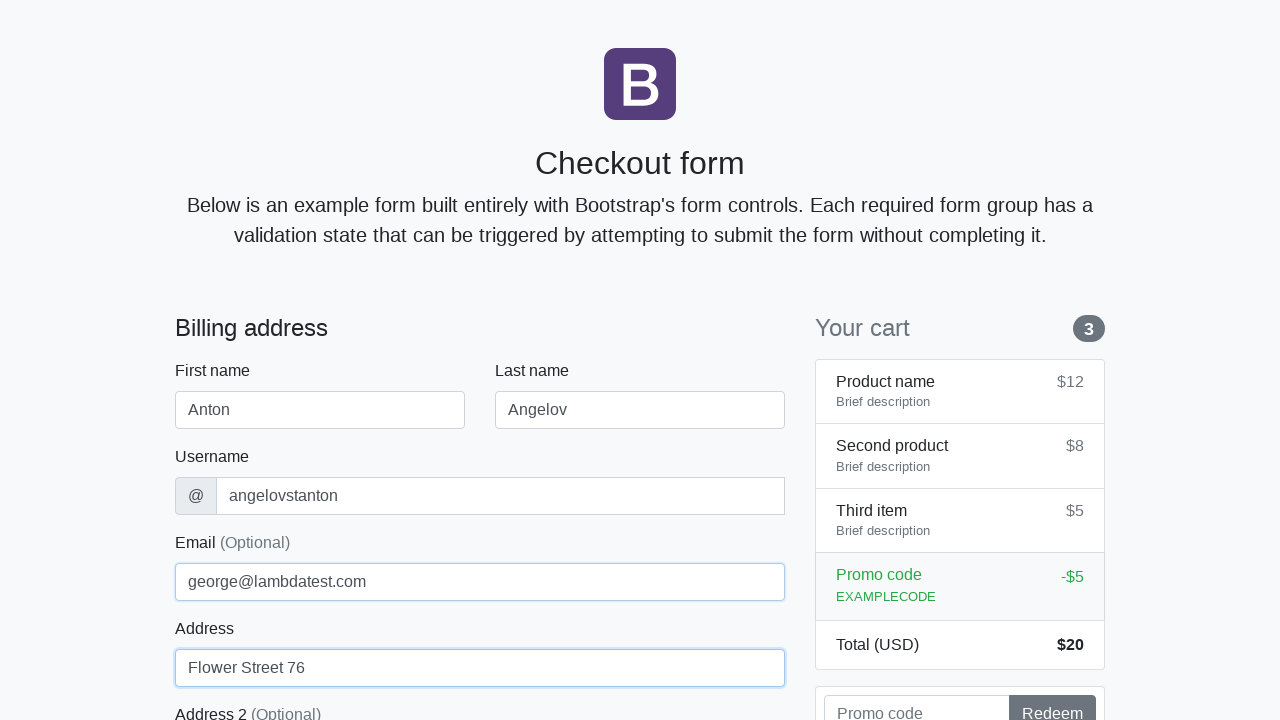

Selected country 'United States' on #country
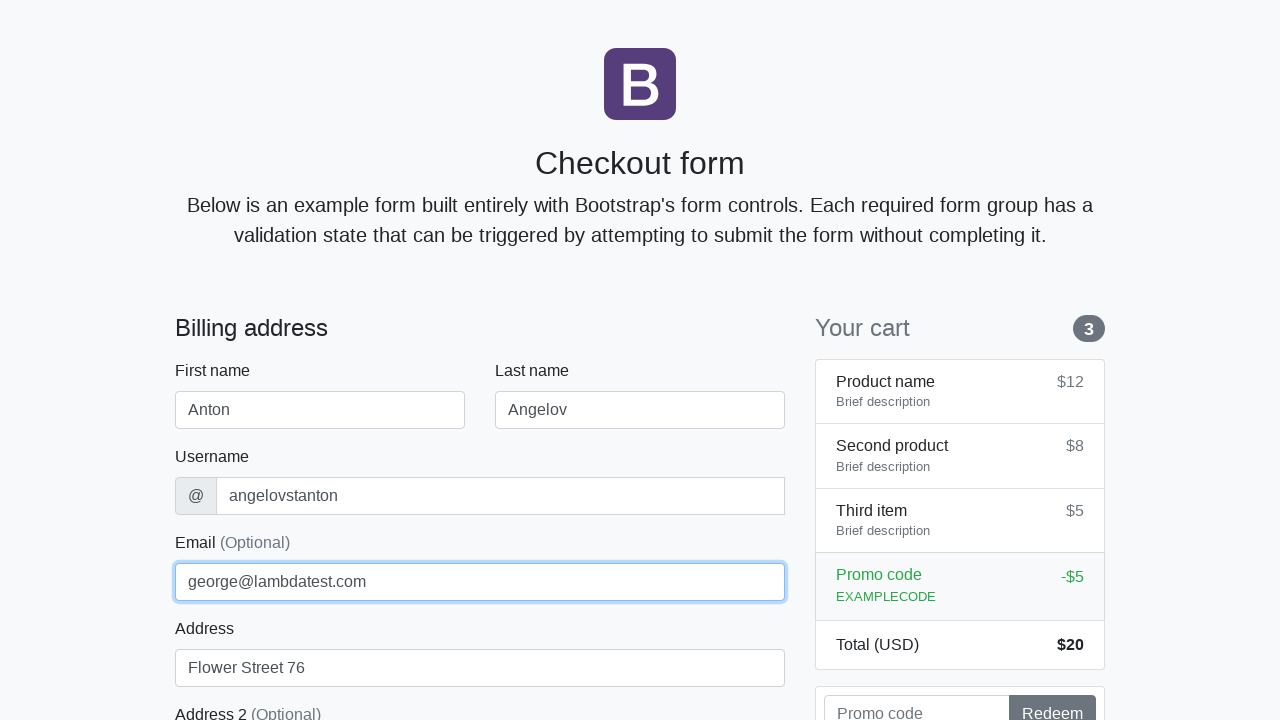

Selected state 'California' on #state
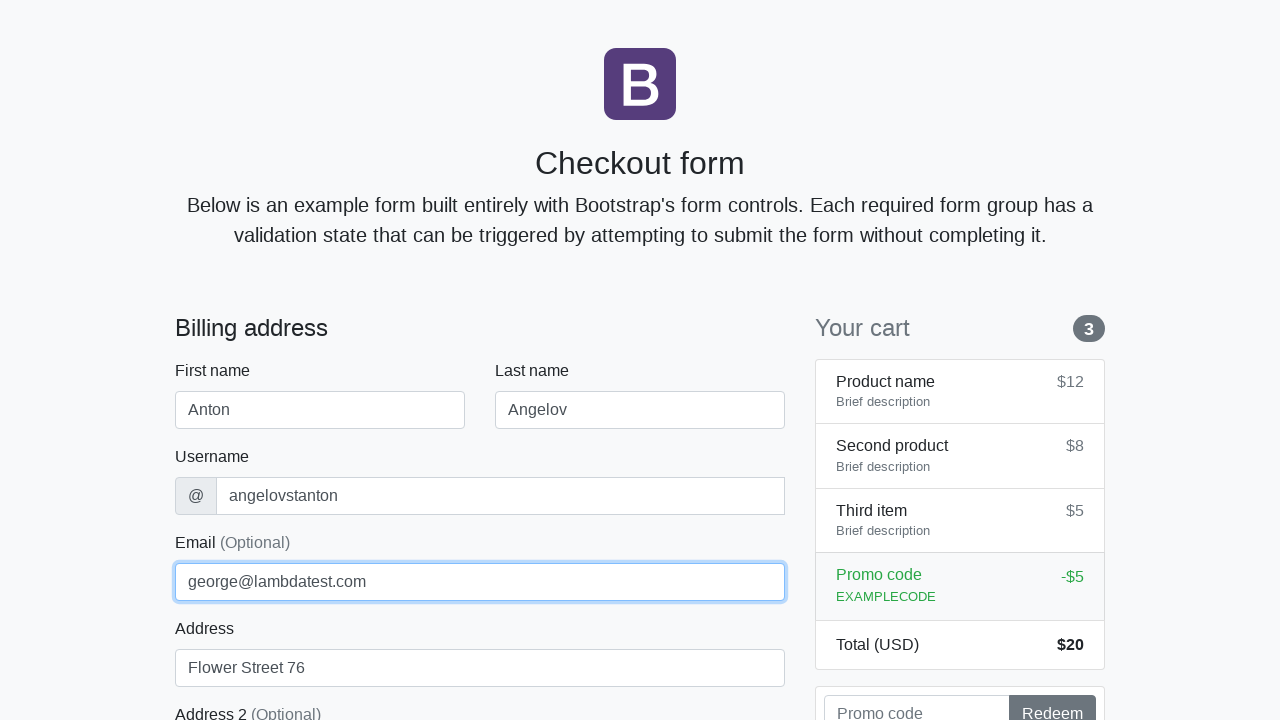

Filled zip code field with '1000' on #zip
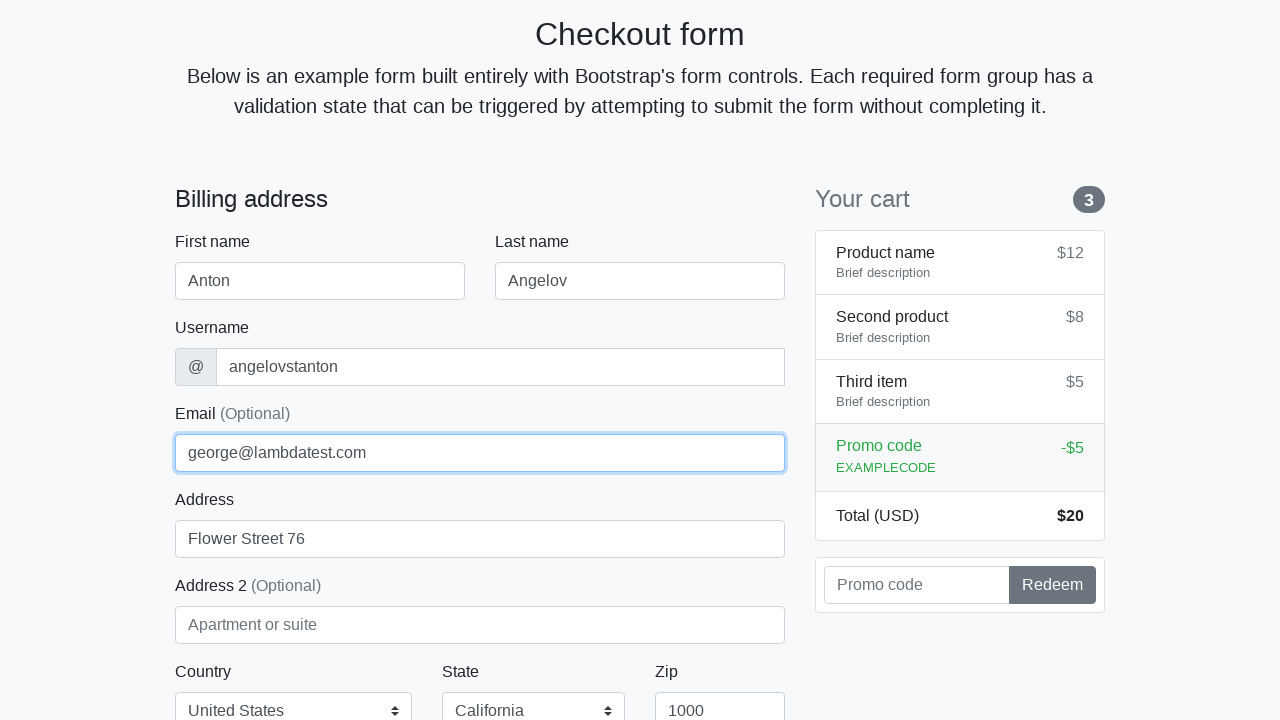

Filled credit card name field with 'Anton Angelov' on #cc-name
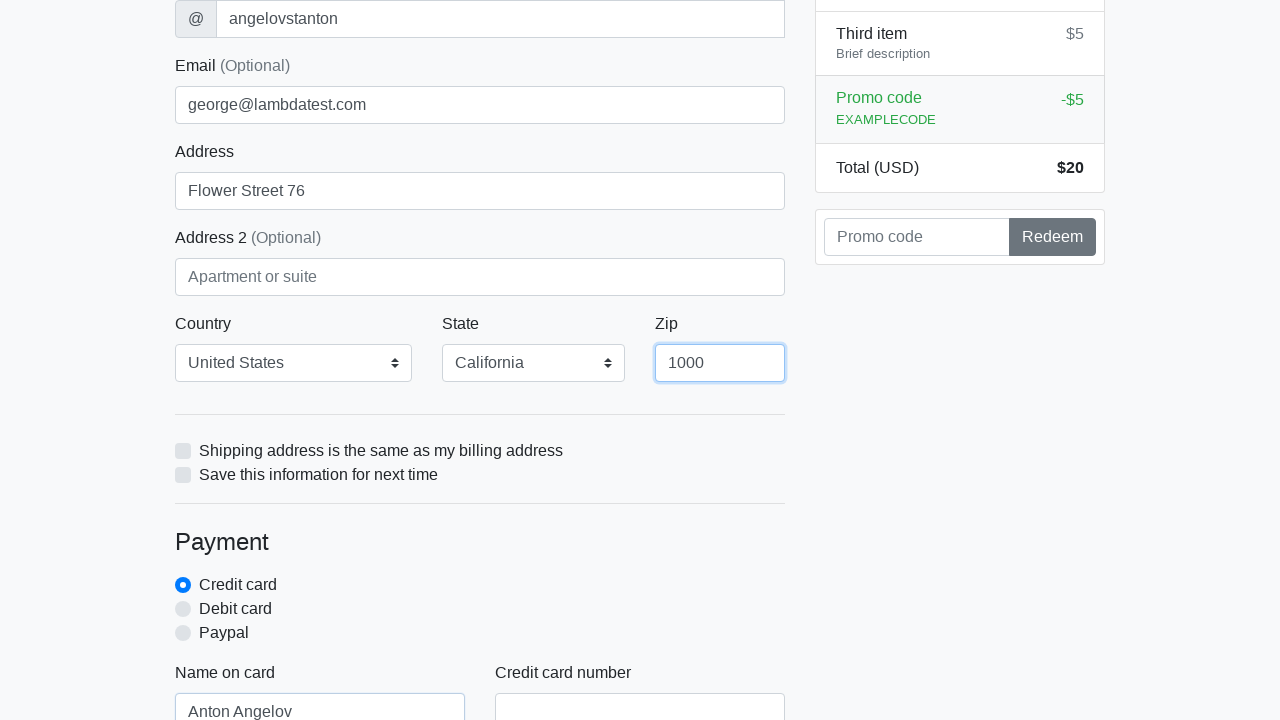

Filled credit card number field on #cc-number
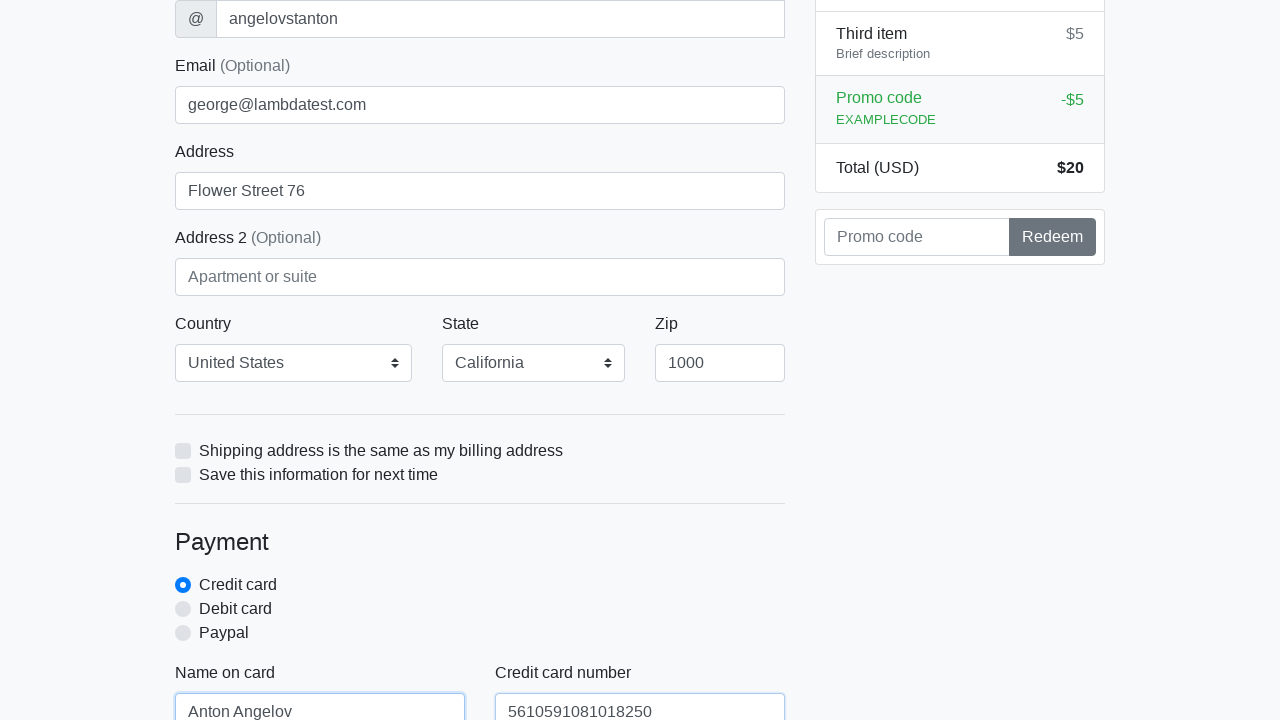

Filled credit card expiration field with '20/10/2020' on #cc-expiration
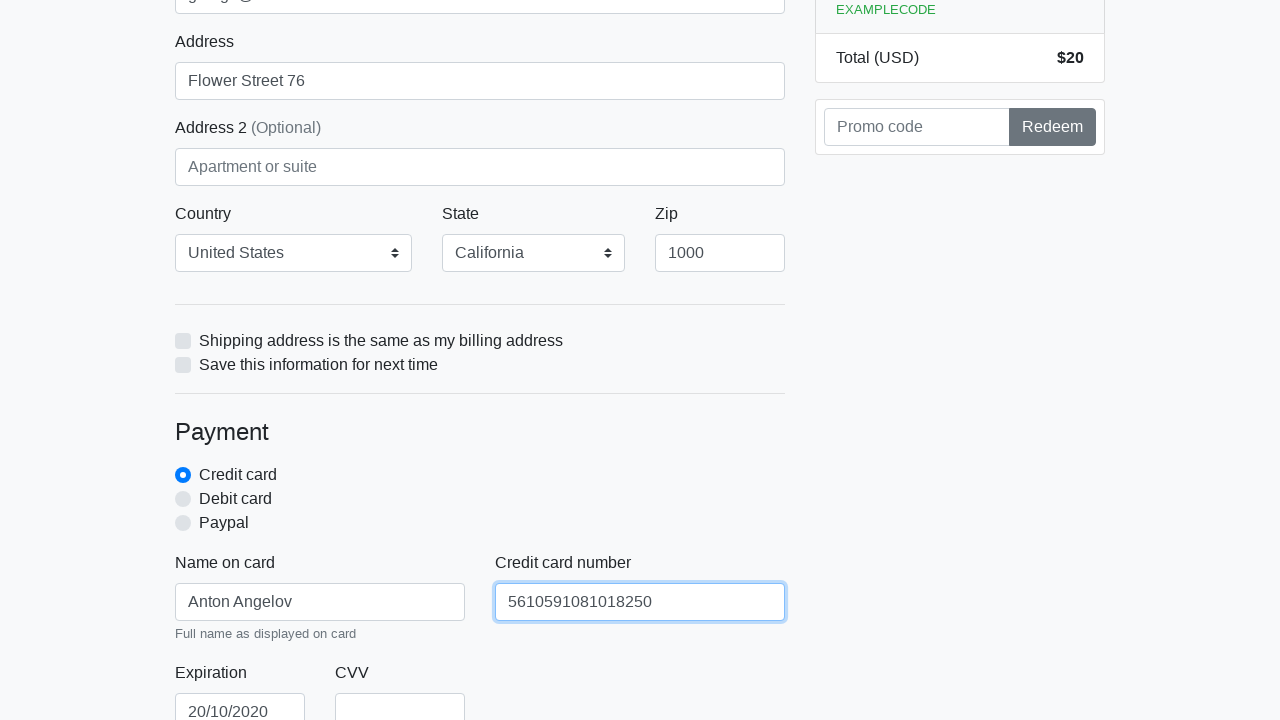

Filled credit card CVV field with '888' on #cc-cvv
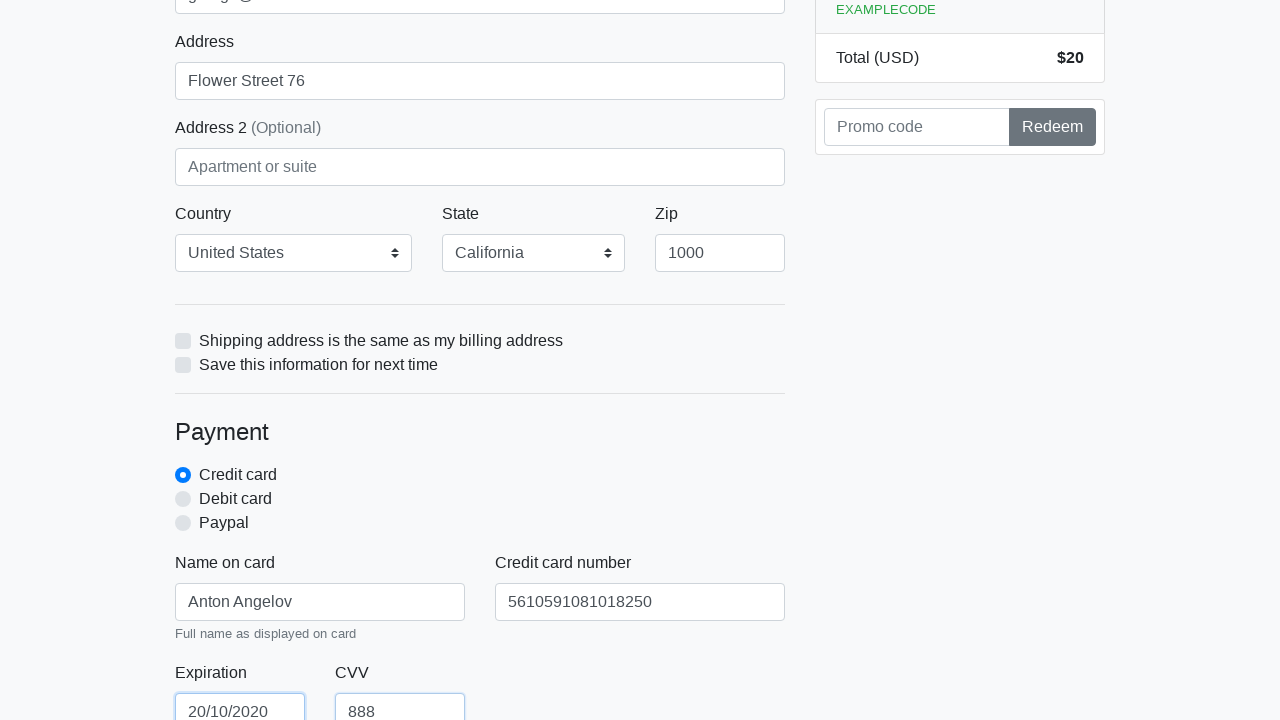

Clicked proceed button to submit first checkout form at (480, 500) on xpath=/html/body/div/div[2]/div[2]/form/button
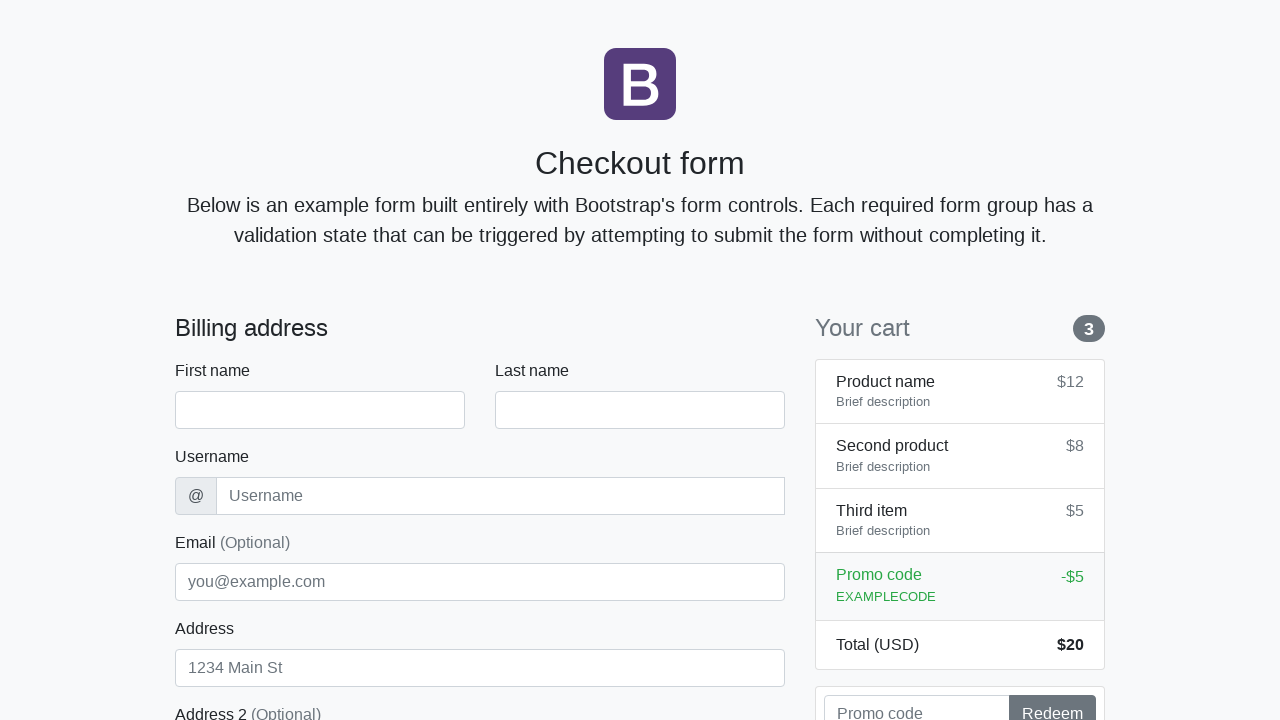

Navigated back to checkout page for second submission
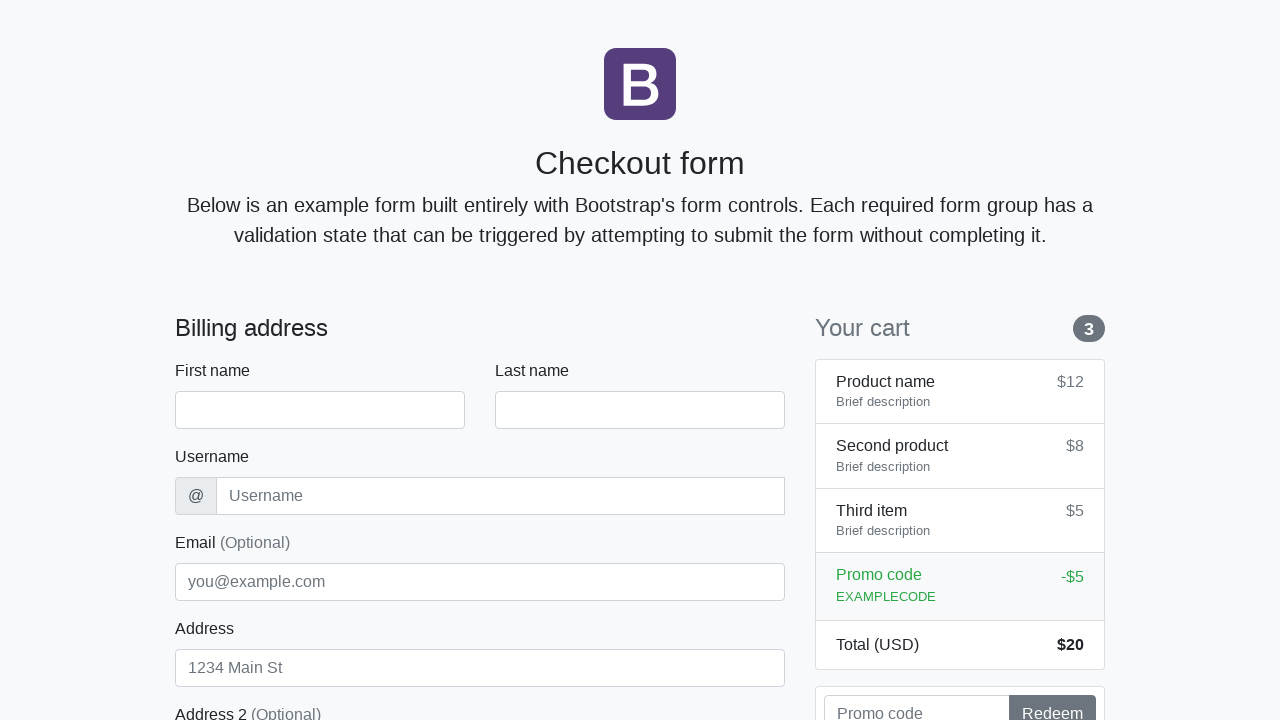

Waited for checkout form to load on second attempt
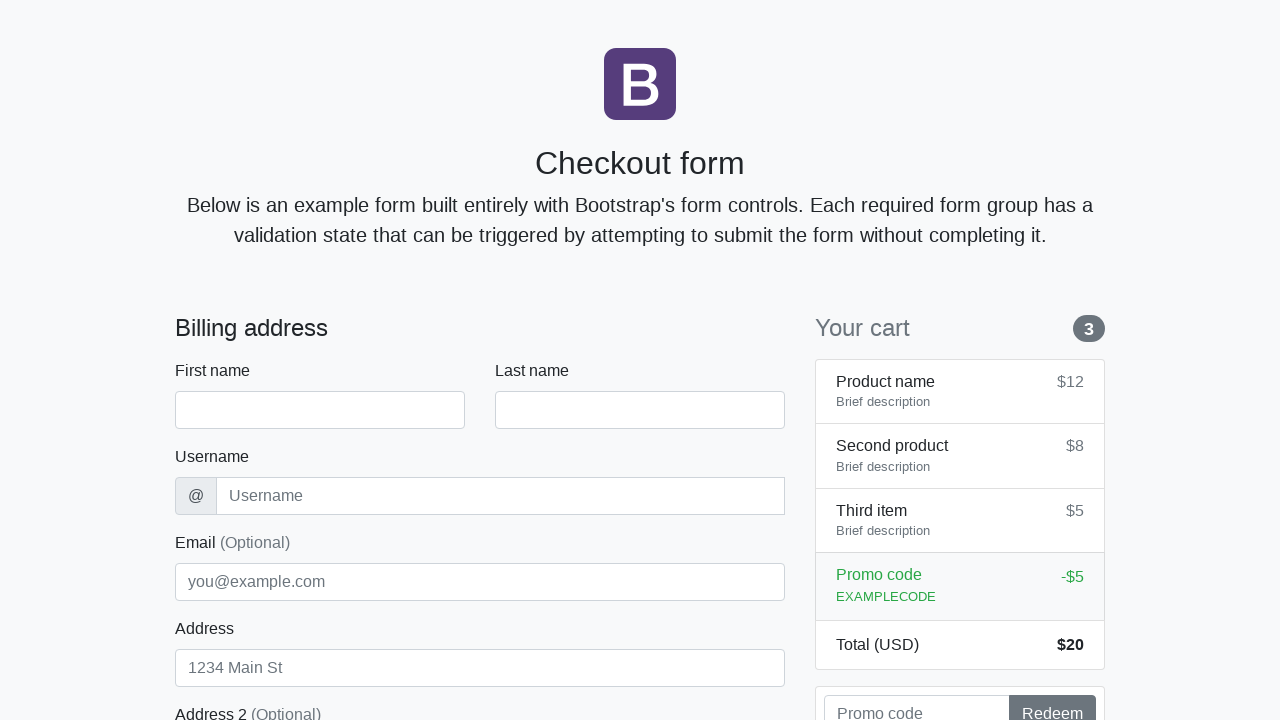

Filled first name field with 'Anton' (second submission) on #firstName
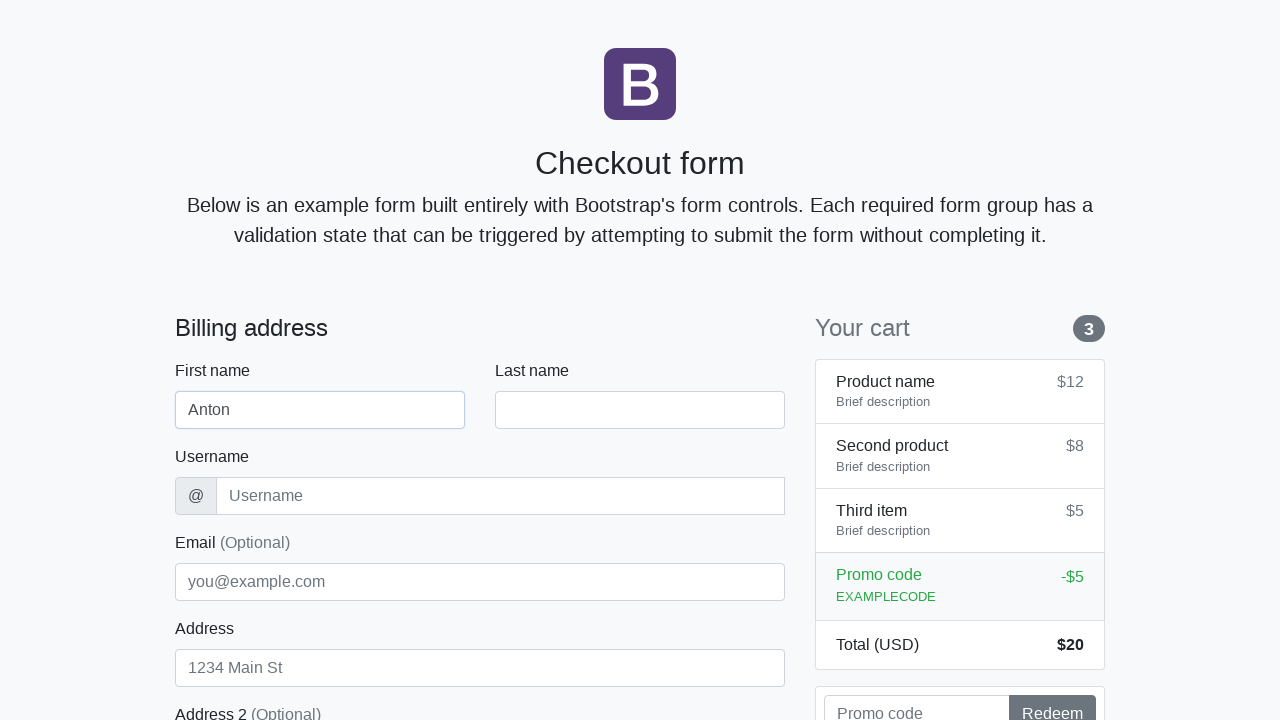

Filled last name field with 'Angelov' (second submission) on #lastName
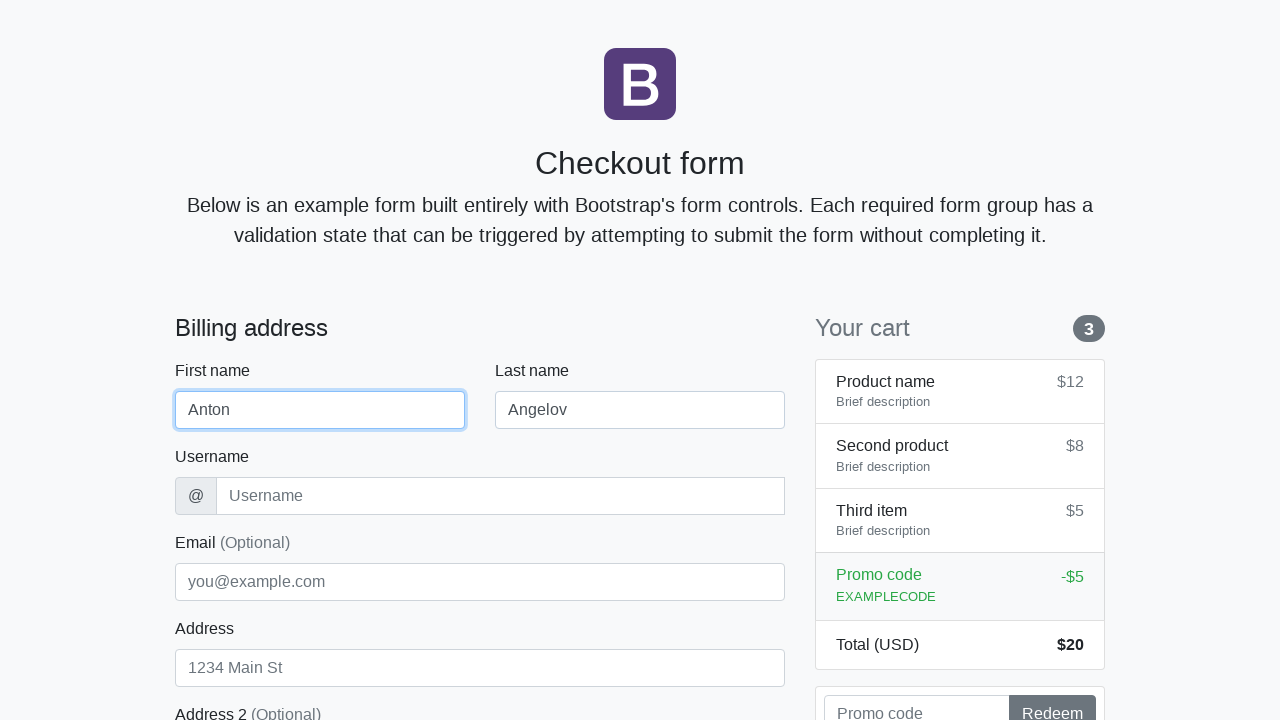

Filled username field with 'angelovstanton' (second submission) on #username
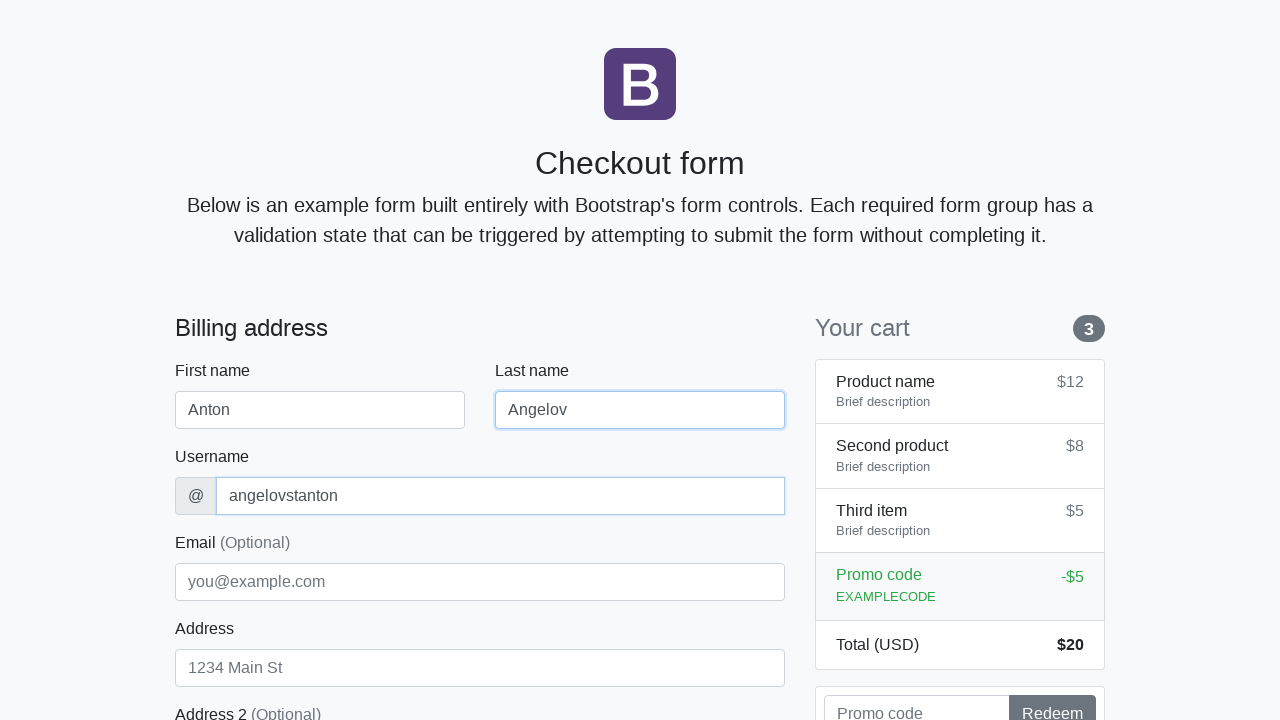

Filled address field with 'Flower Street 76' (second submission) on #address
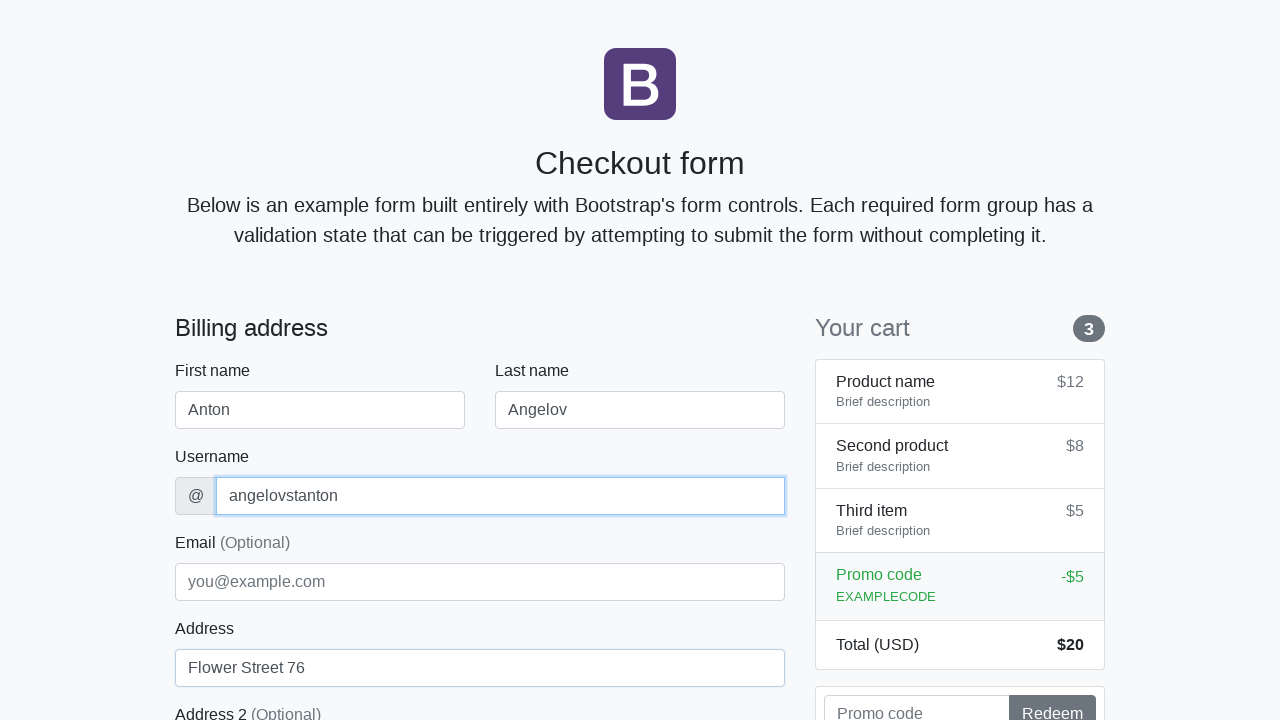

Filled email field with 'george@lambdatest.com' (second submission) on #email
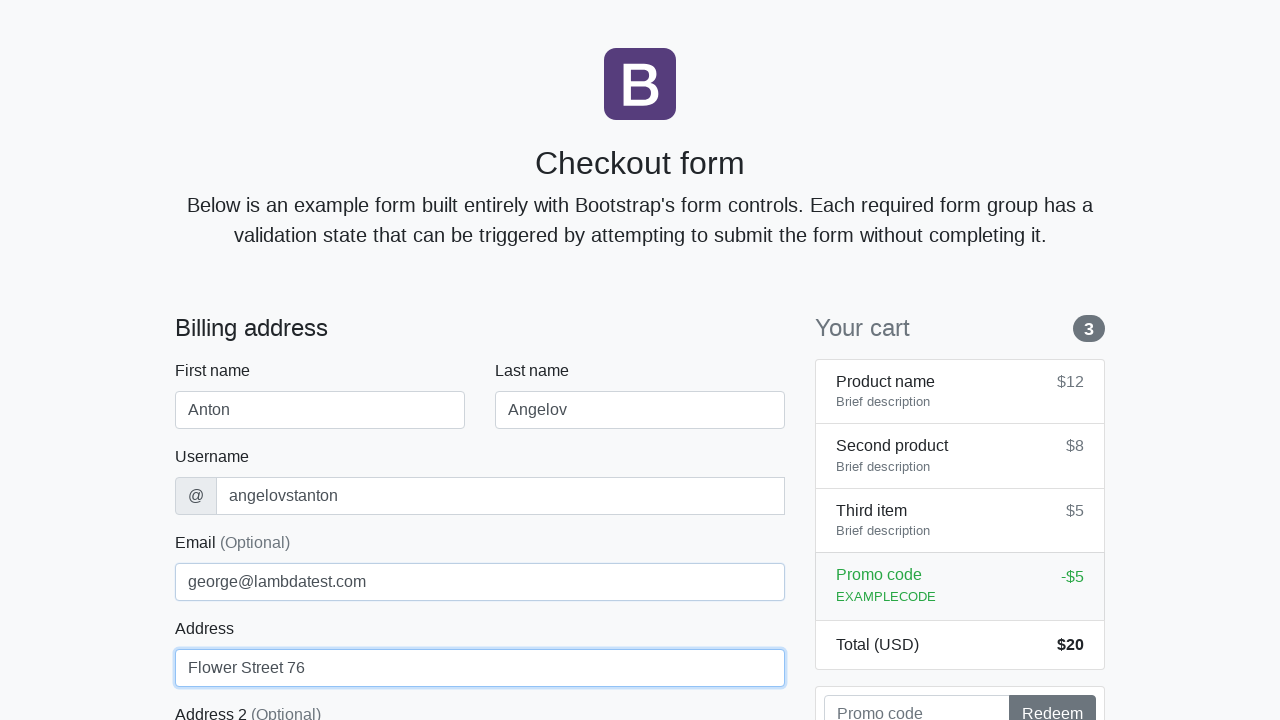

Selected country 'United States' (second submission) on #country
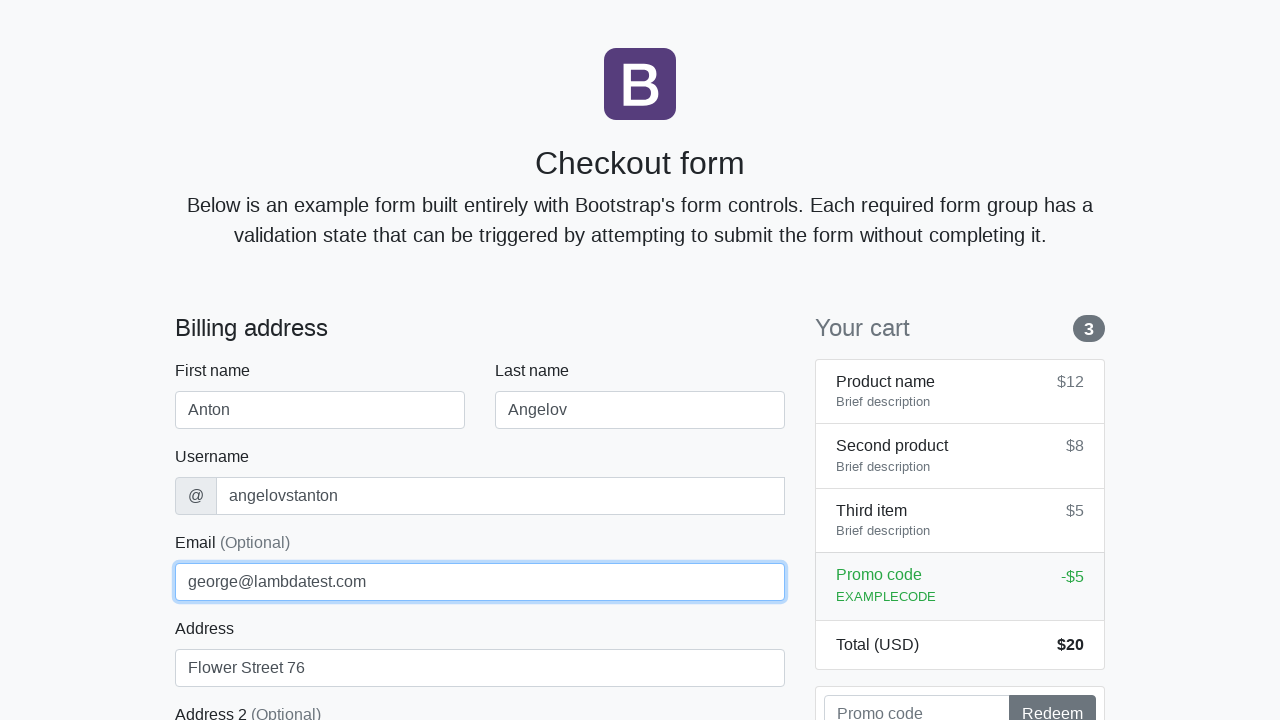

Selected state 'California' (second submission) on #state
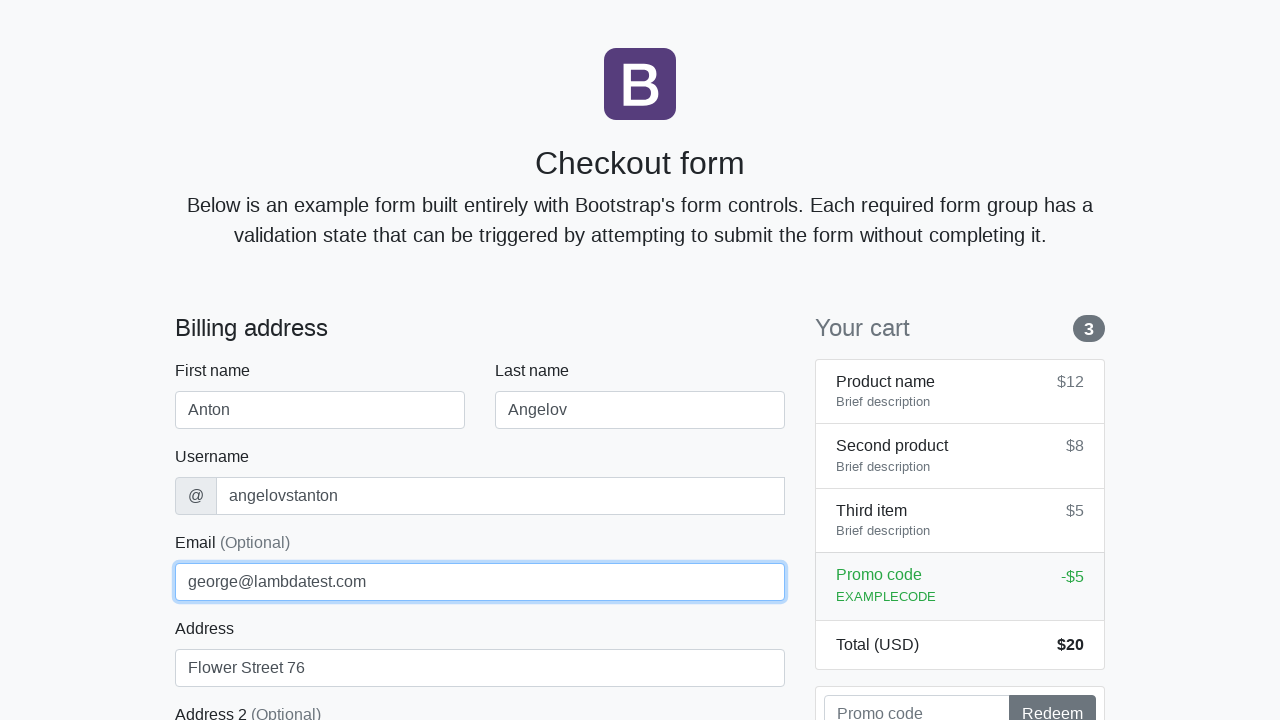

Filled zip code field with '1000' (second submission) on #zip
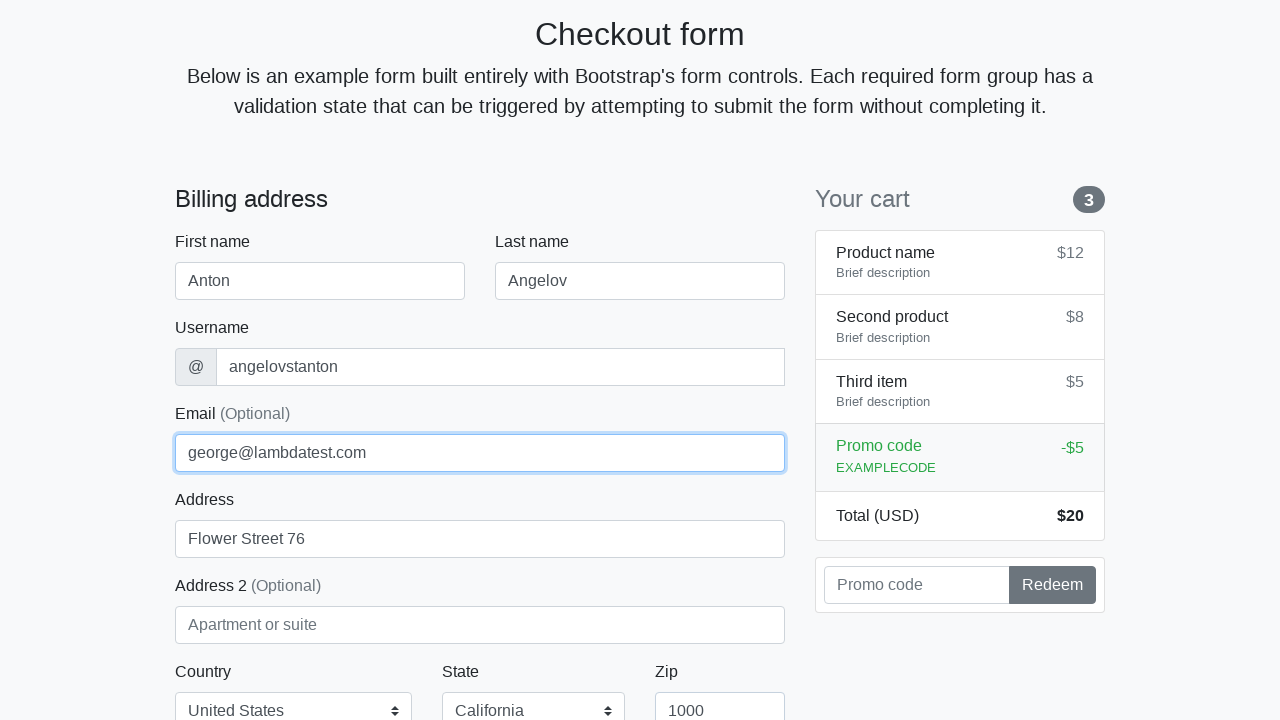

Filled credit card name field with 'Anton Angelov' (second submission) on #cc-name
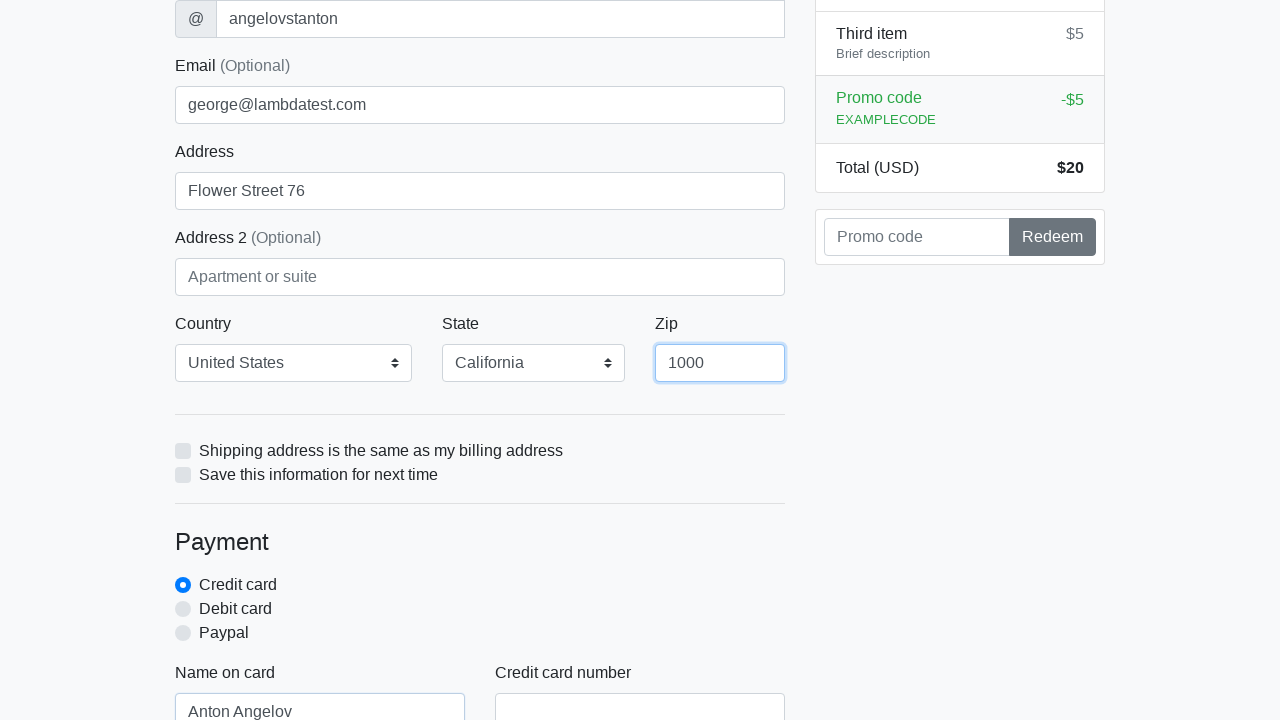

Filled credit card number field (second submission) on #cc-number
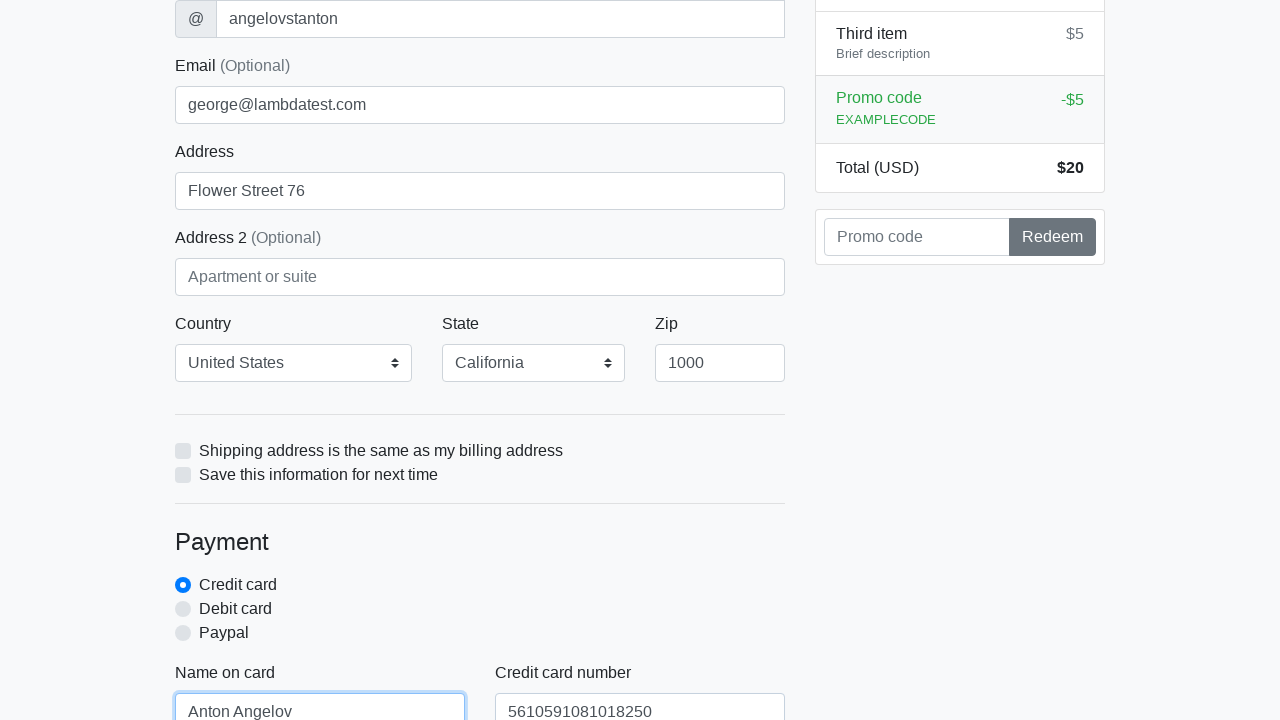

Filled credit card expiration field with '20/10/2020' (second submission) on #cc-expiration
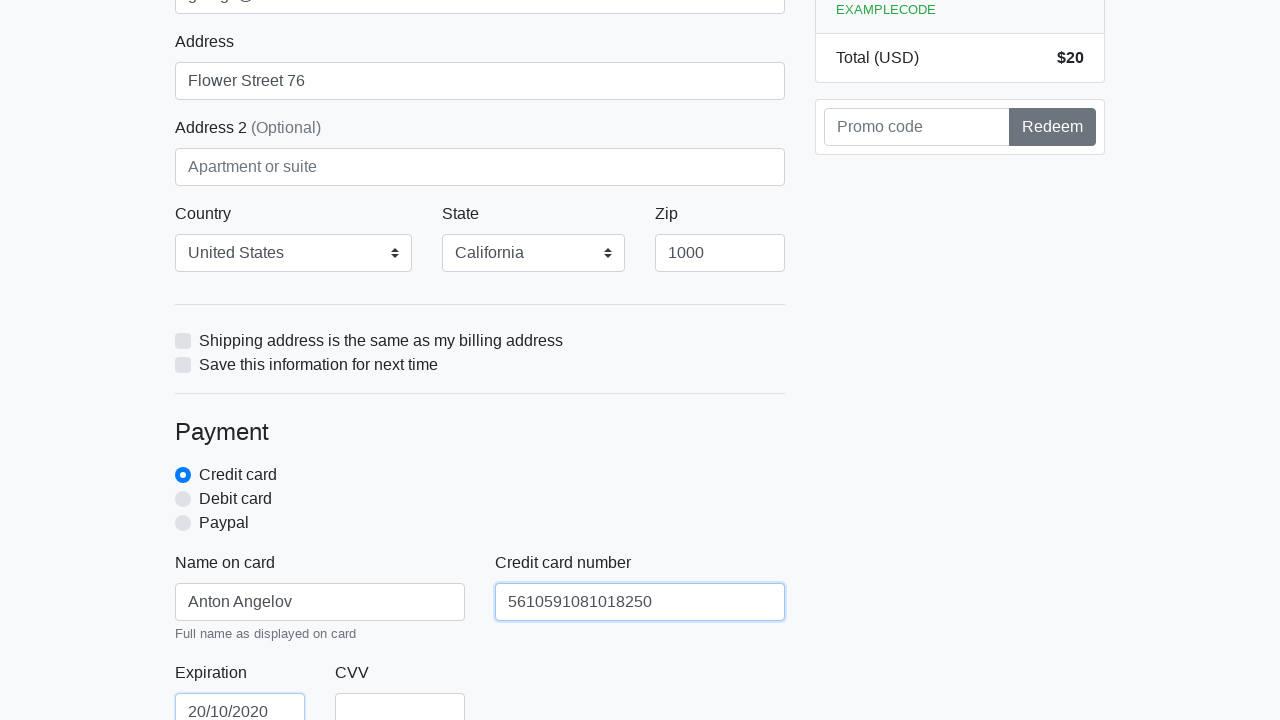

Filled credit card CVV field with '888' (second submission) on #cc-cvv
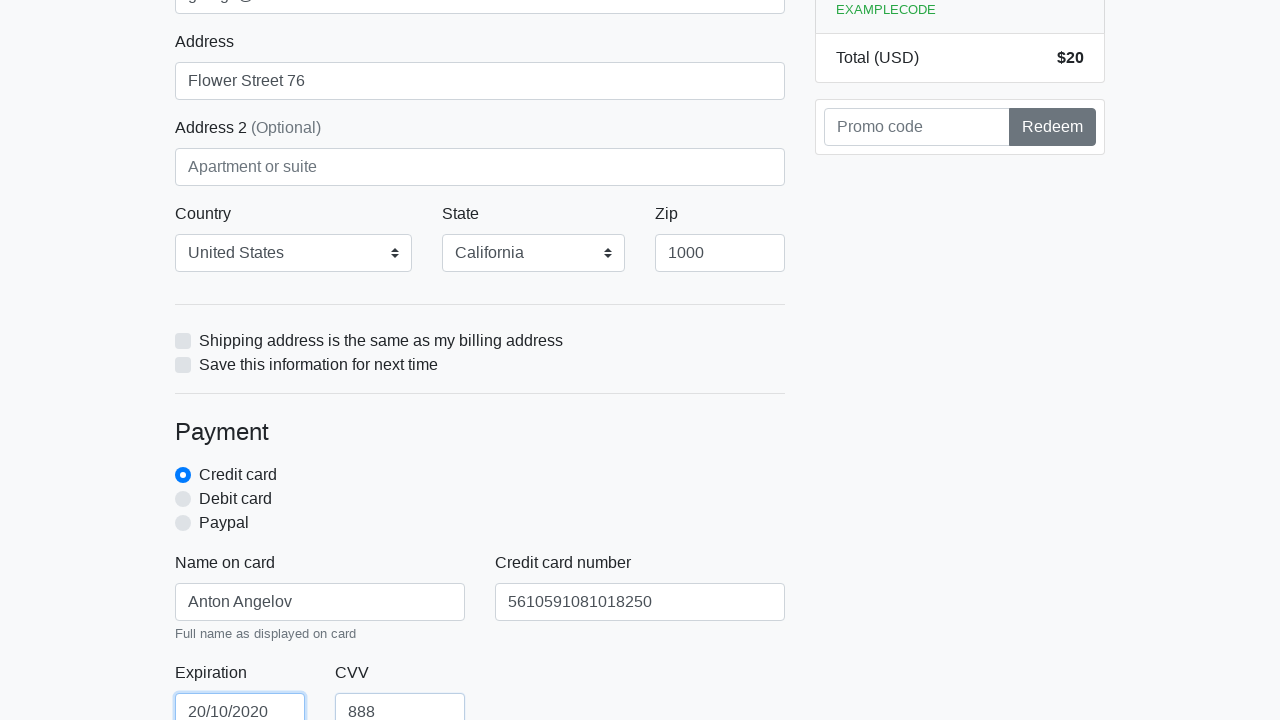

Clicked proceed button to submit second checkout form at (480, 500) on xpath=/html/body/div/div[2]/div[2]/form/button
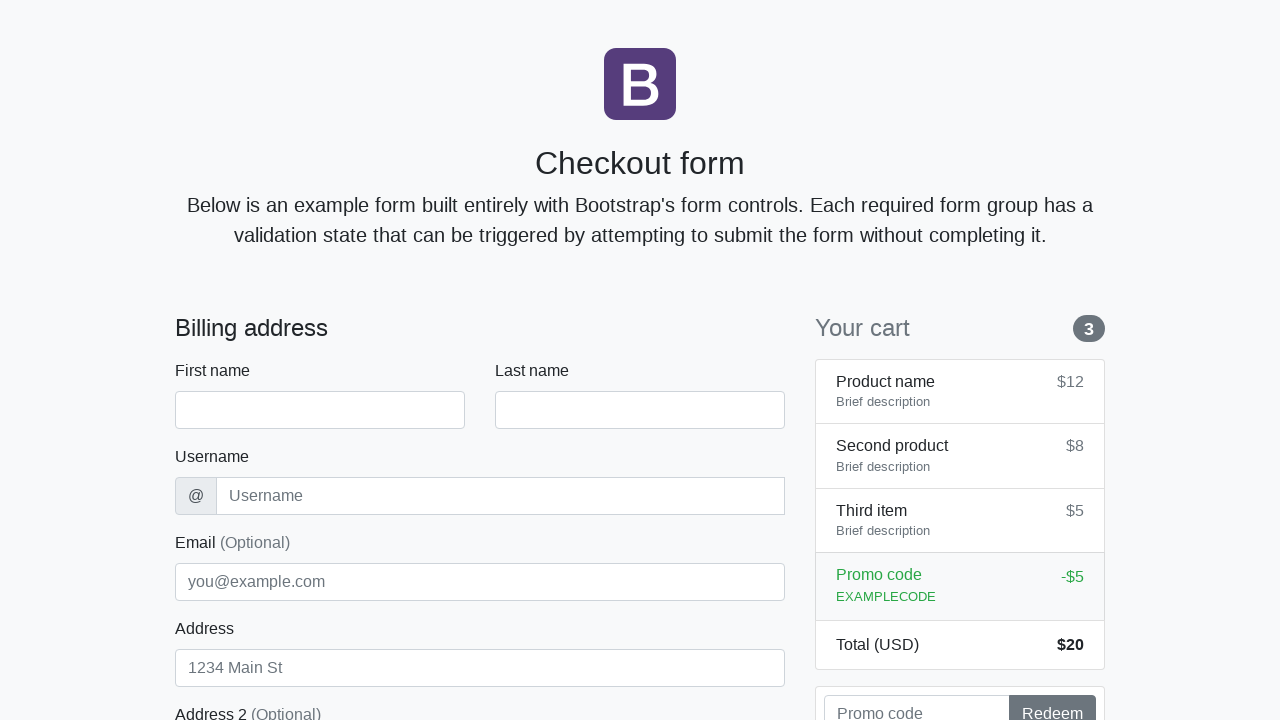

Navigated back to checkout page for third submission
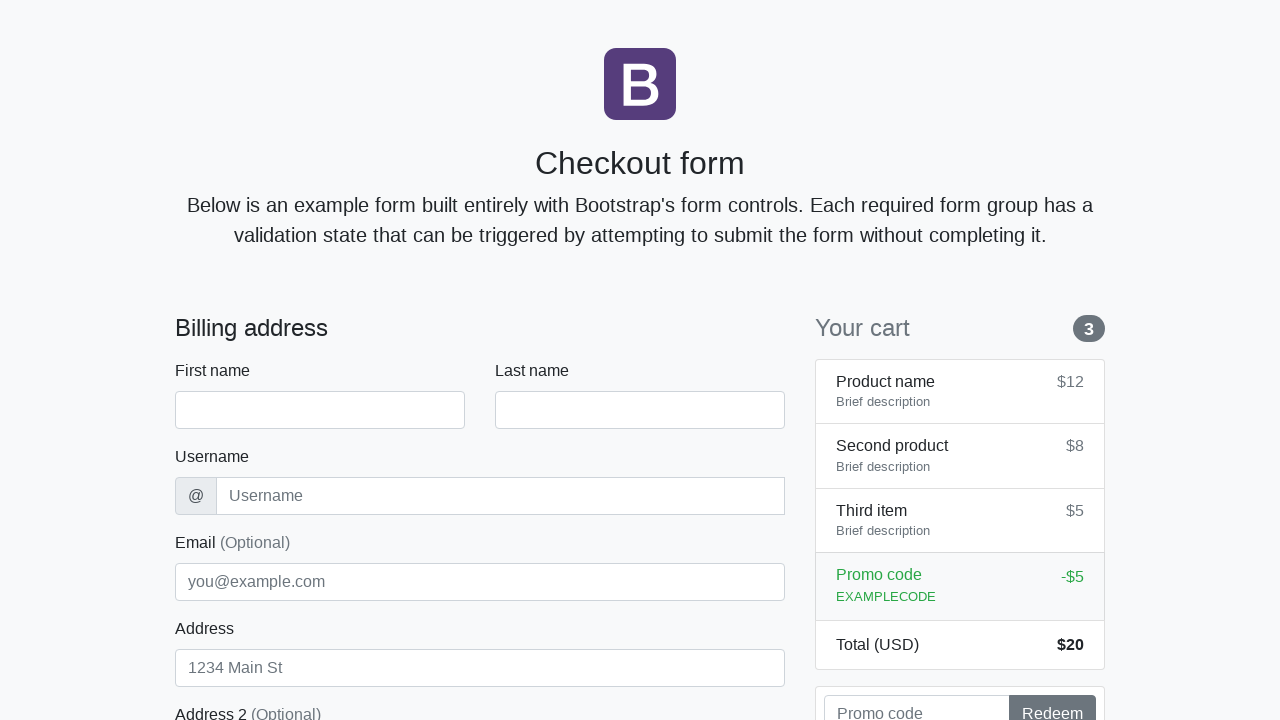

Waited for checkout form to load on third attempt
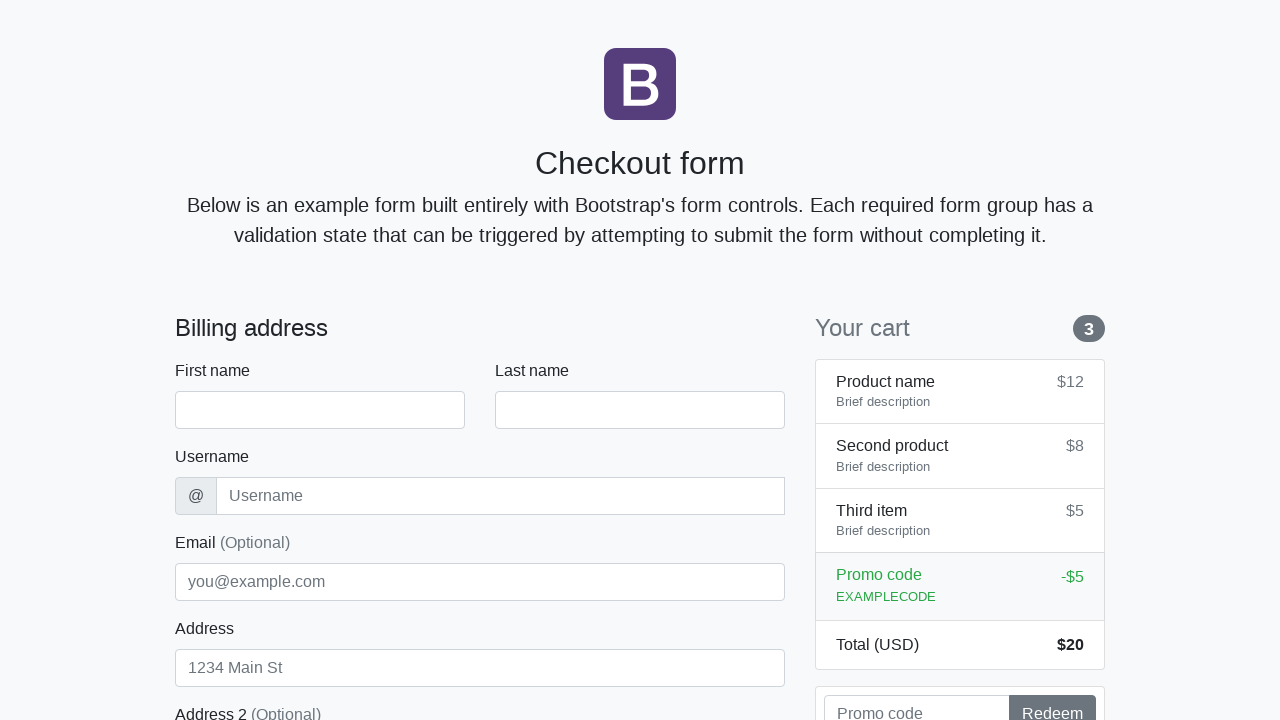

Filled first name field with 'Anton' (third submission) on #firstName
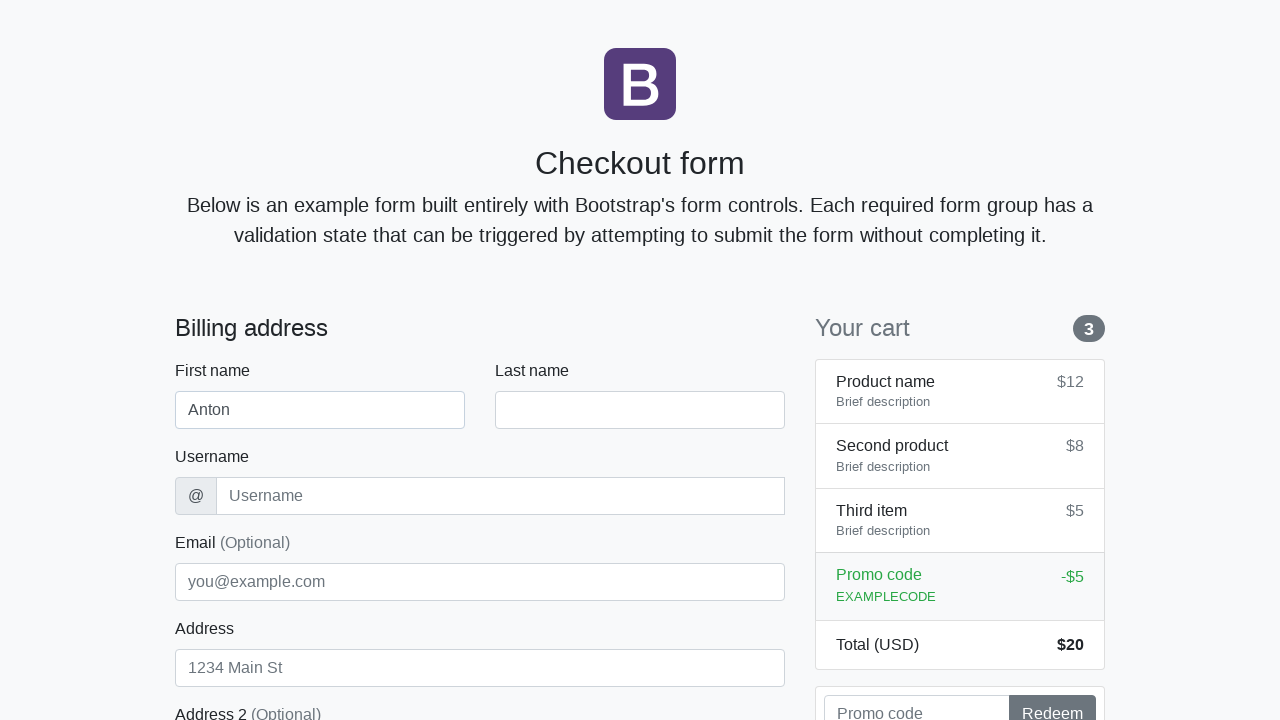

Filled last name field with 'Angelov' (third submission) on #lastName
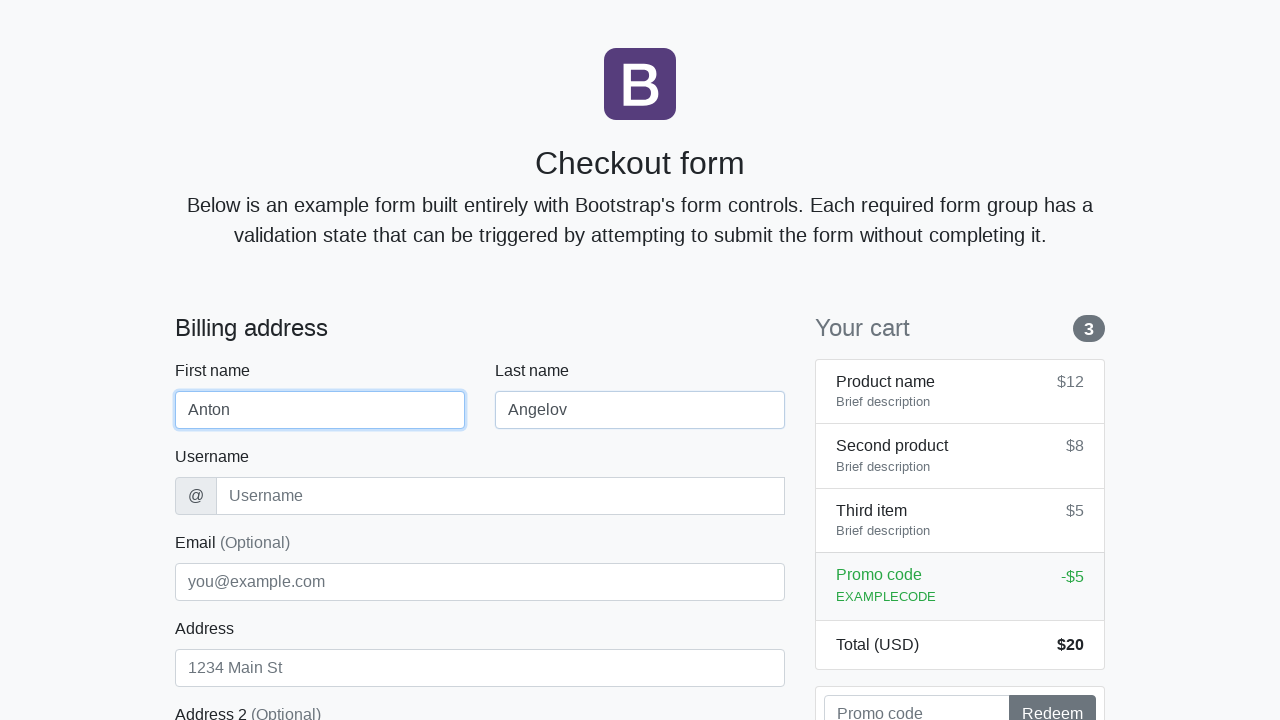

Filled username field with 'angelovstanton' (third submission) on #username
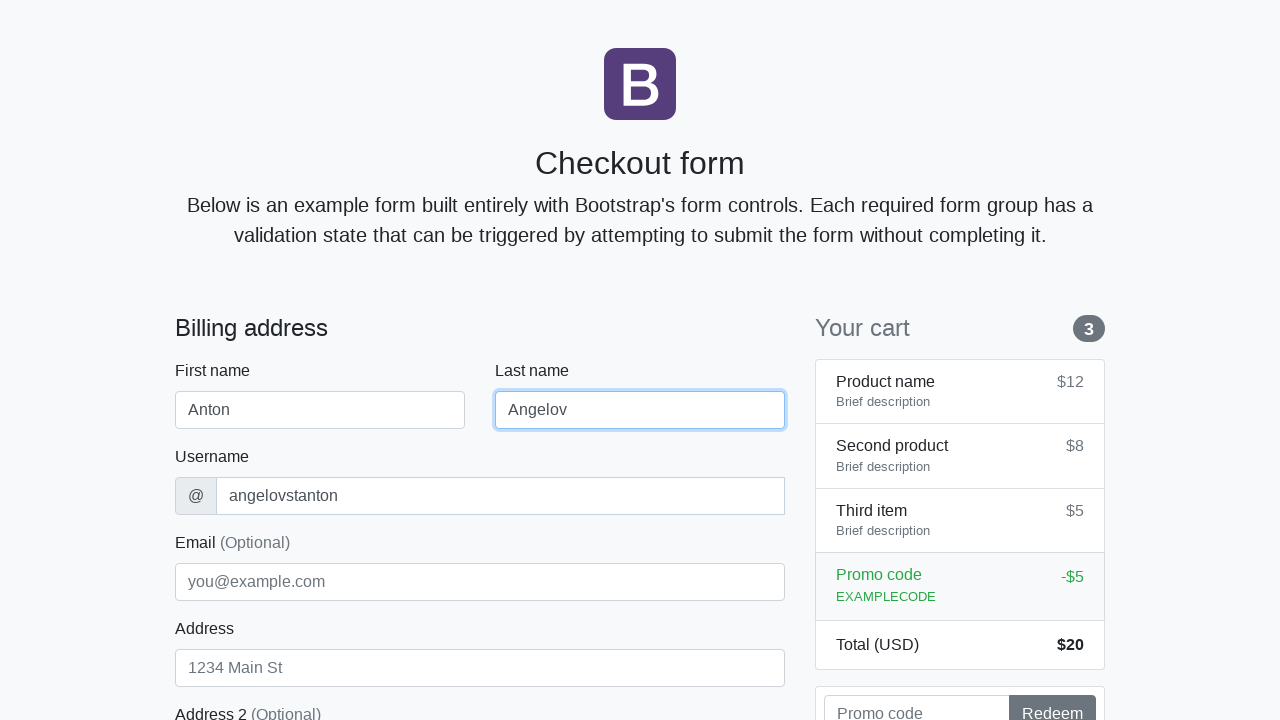

Filled address field with 'Flower Street 76' (third submission) on #address
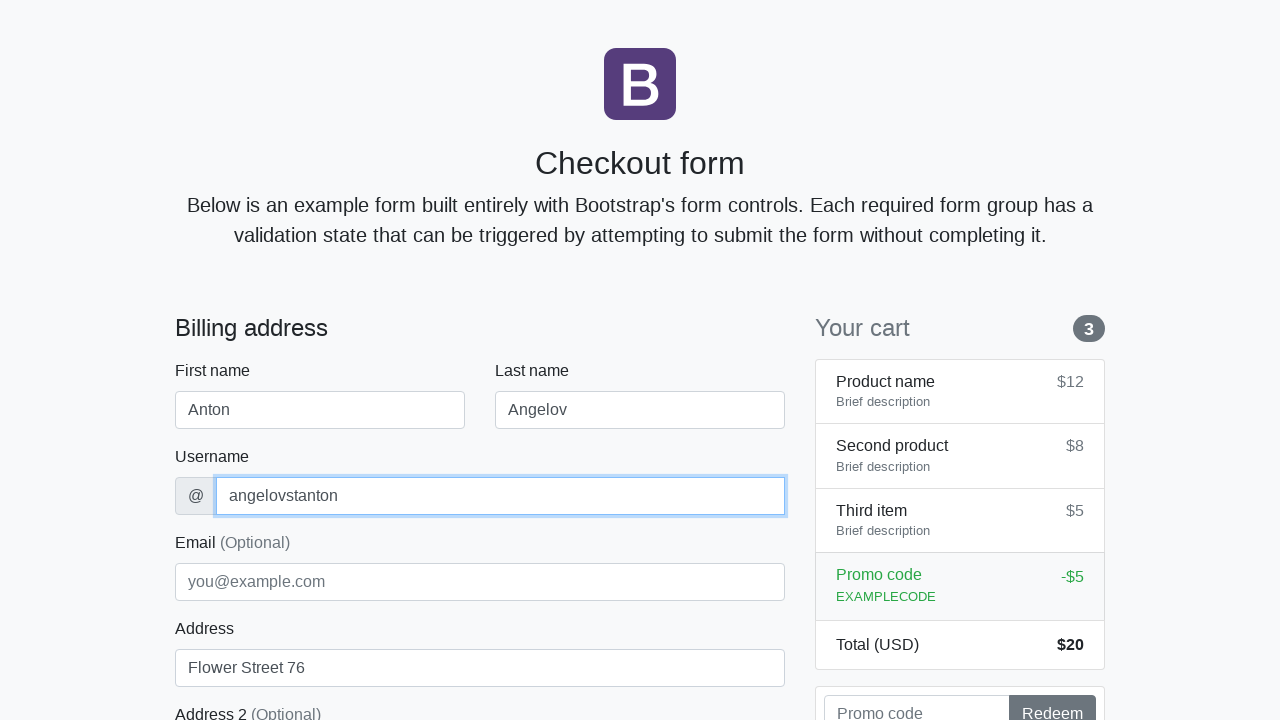

Filled email field with 'george@lambdatest.com' (third submission) on #email
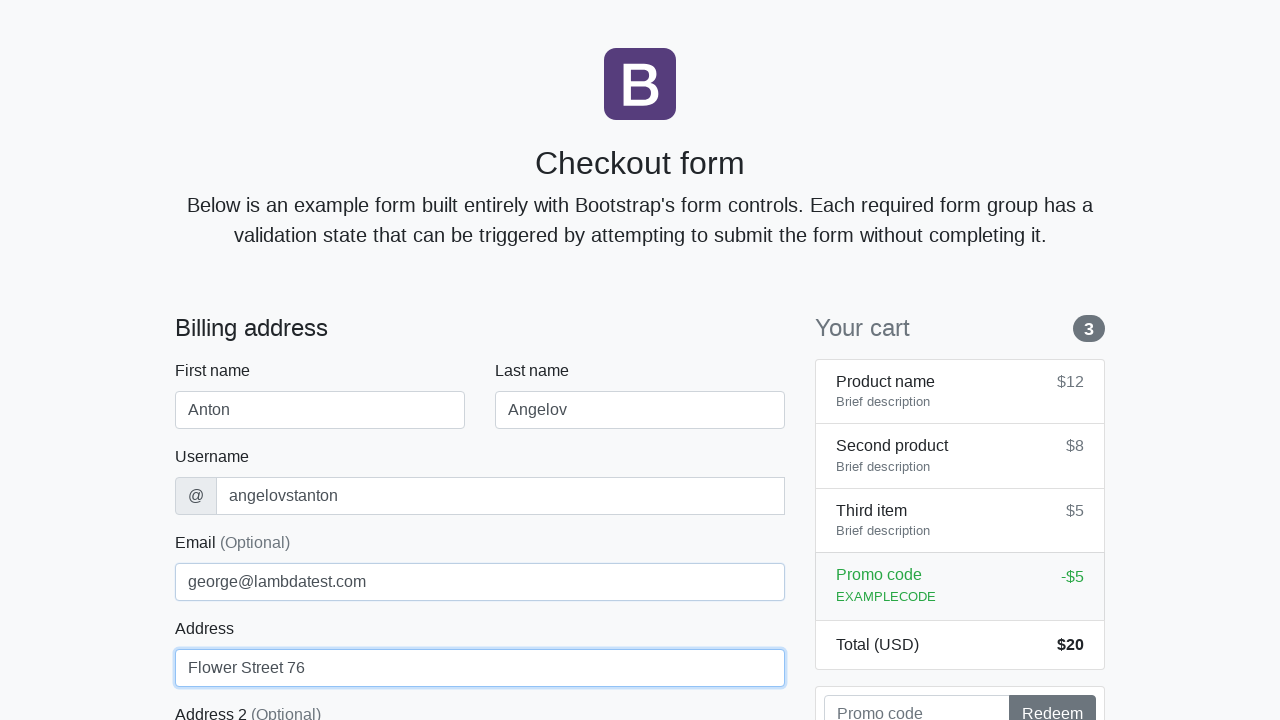

Selected country 'United States' (third submission) on #country
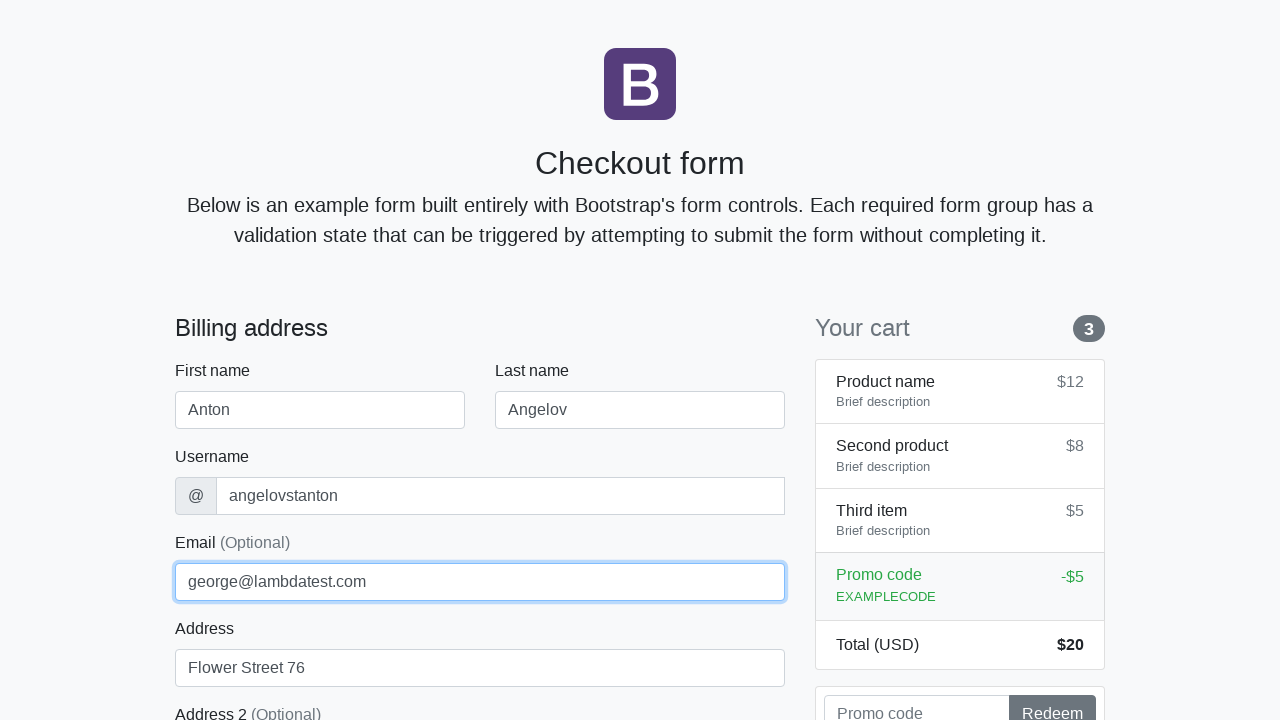

Selected state 'California' (third submission) on #state
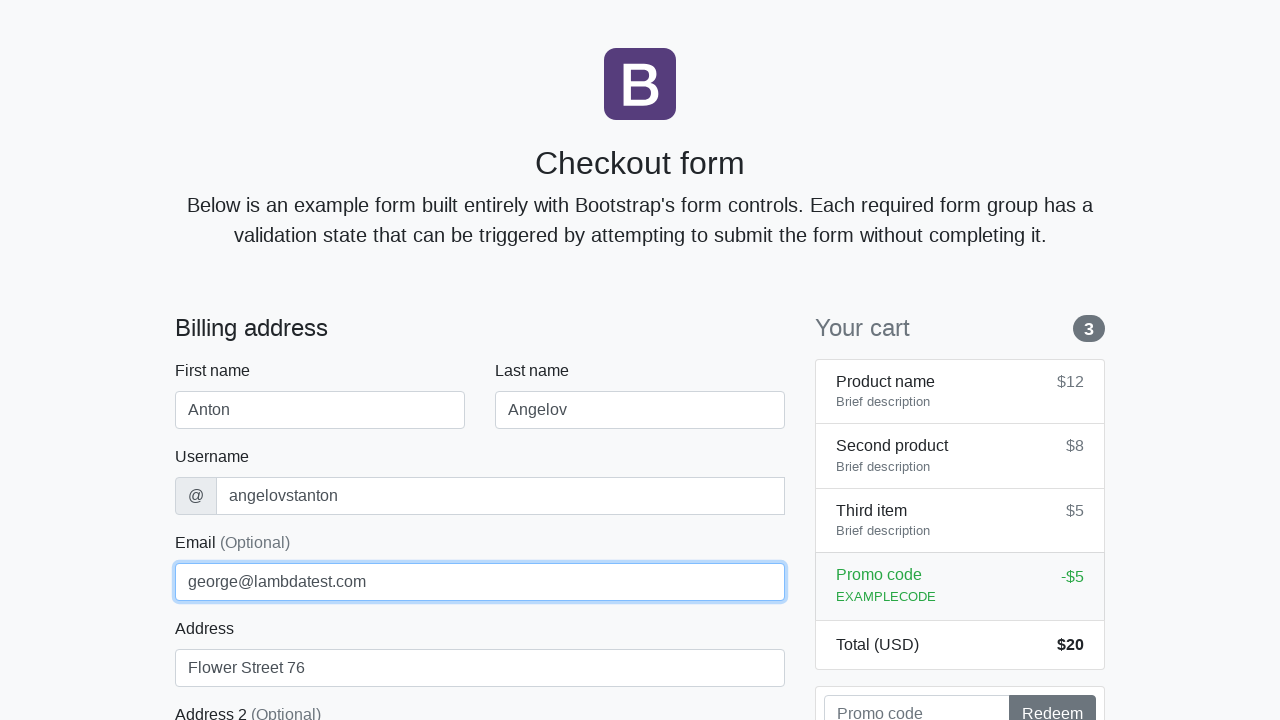

Filled zip code field with '1000' (third submission) on #zip
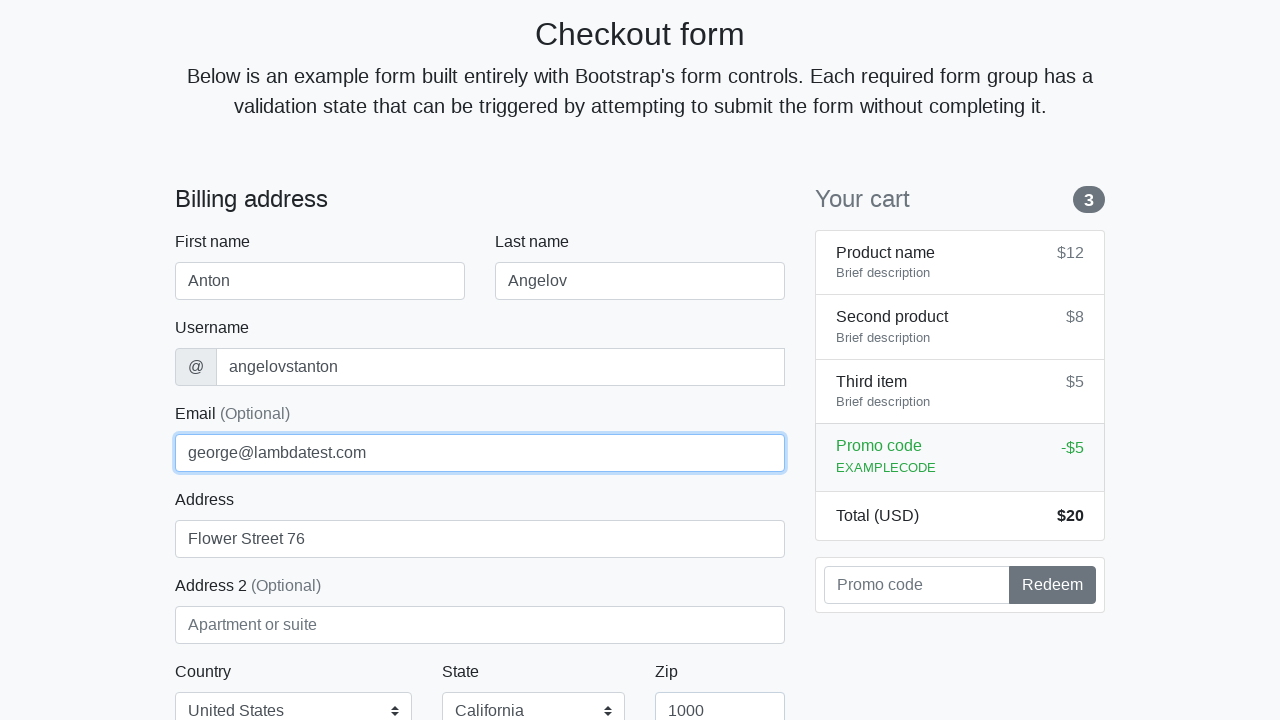

Filled credit card name field with 'Anton Angelov' (third submission) on #cc-name
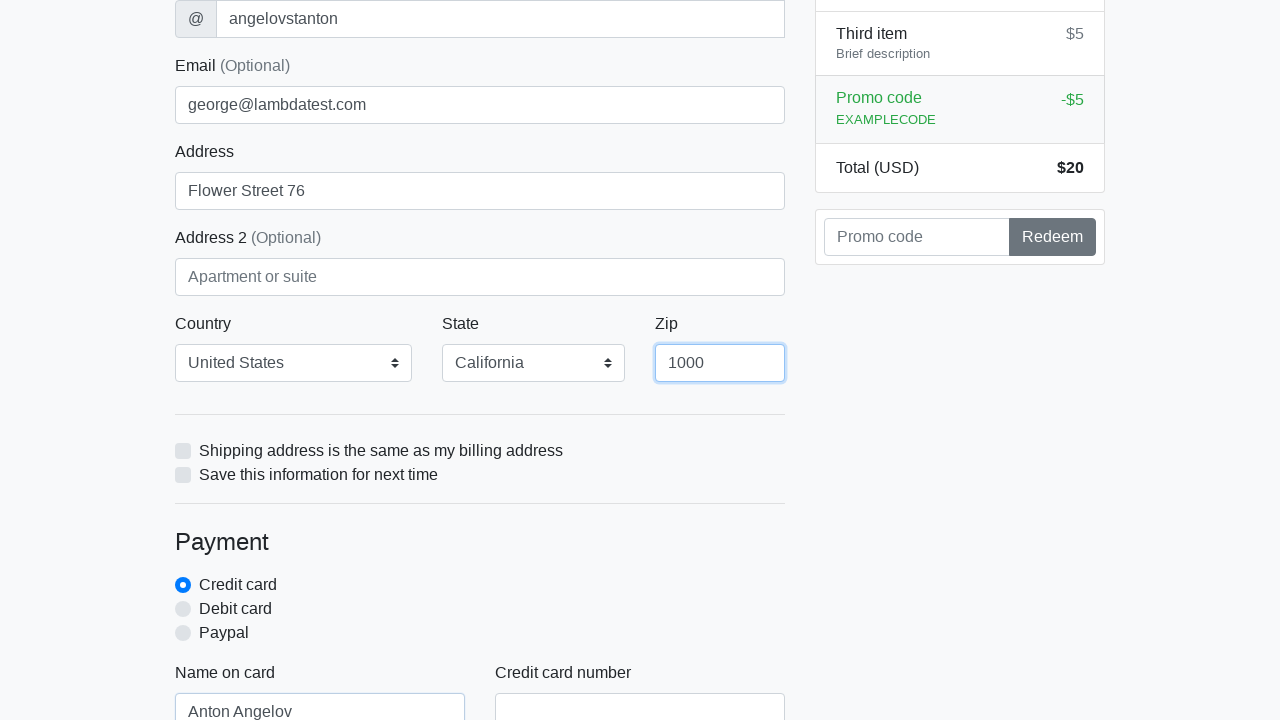

Filled credit card number field (third submission) on #cc-number
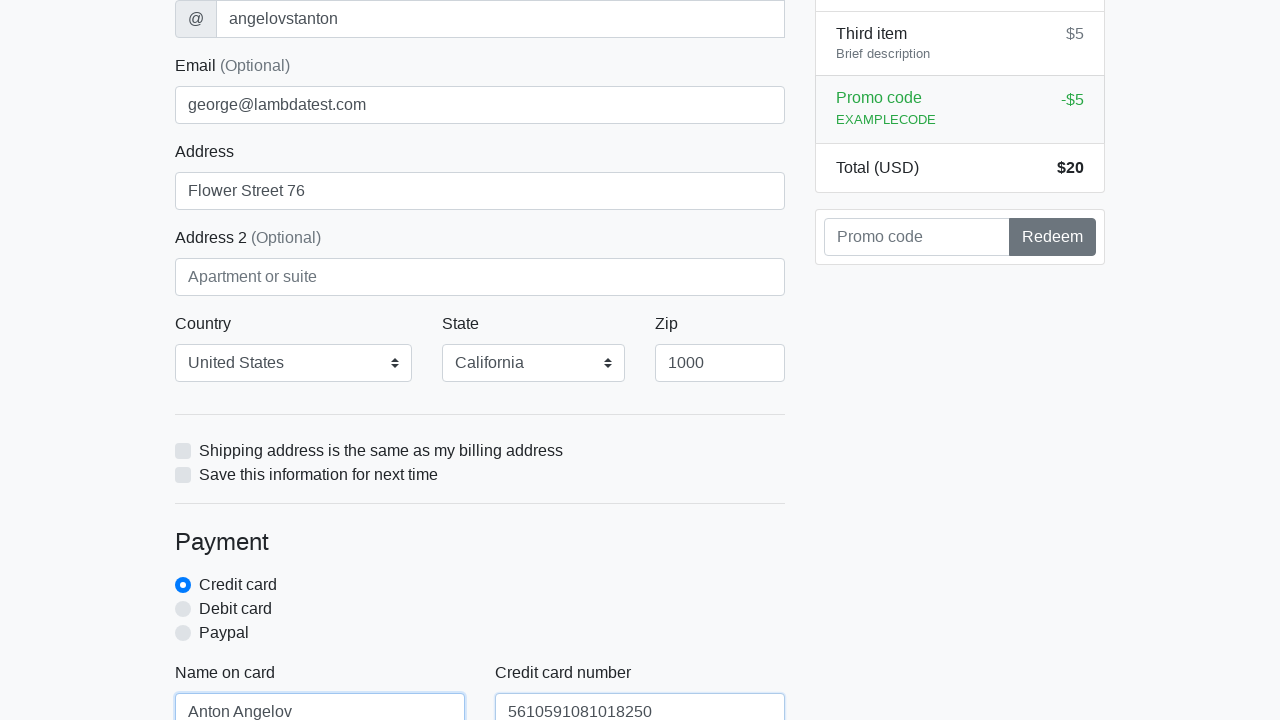

Filled credit card expiration field with '20/10/2020' (third submission) on #cc-expiration
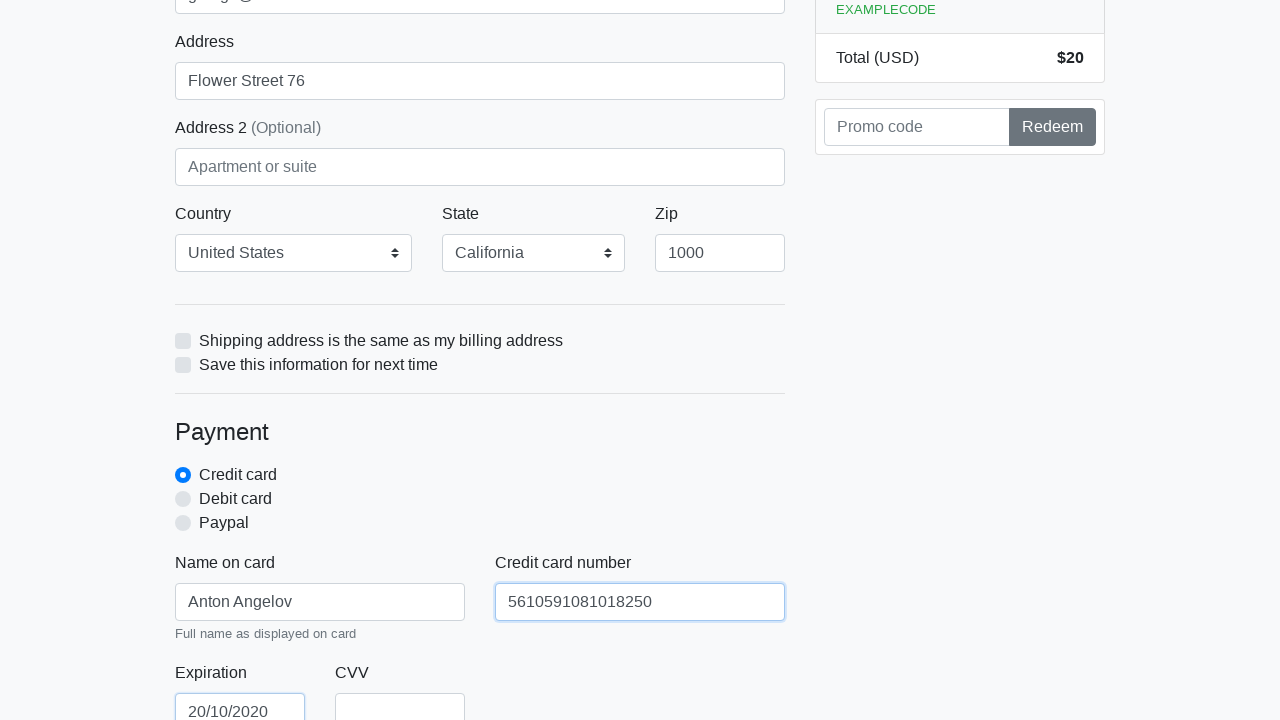

Filled credit card CVV field with '888' (third submission) on #cc-cvv
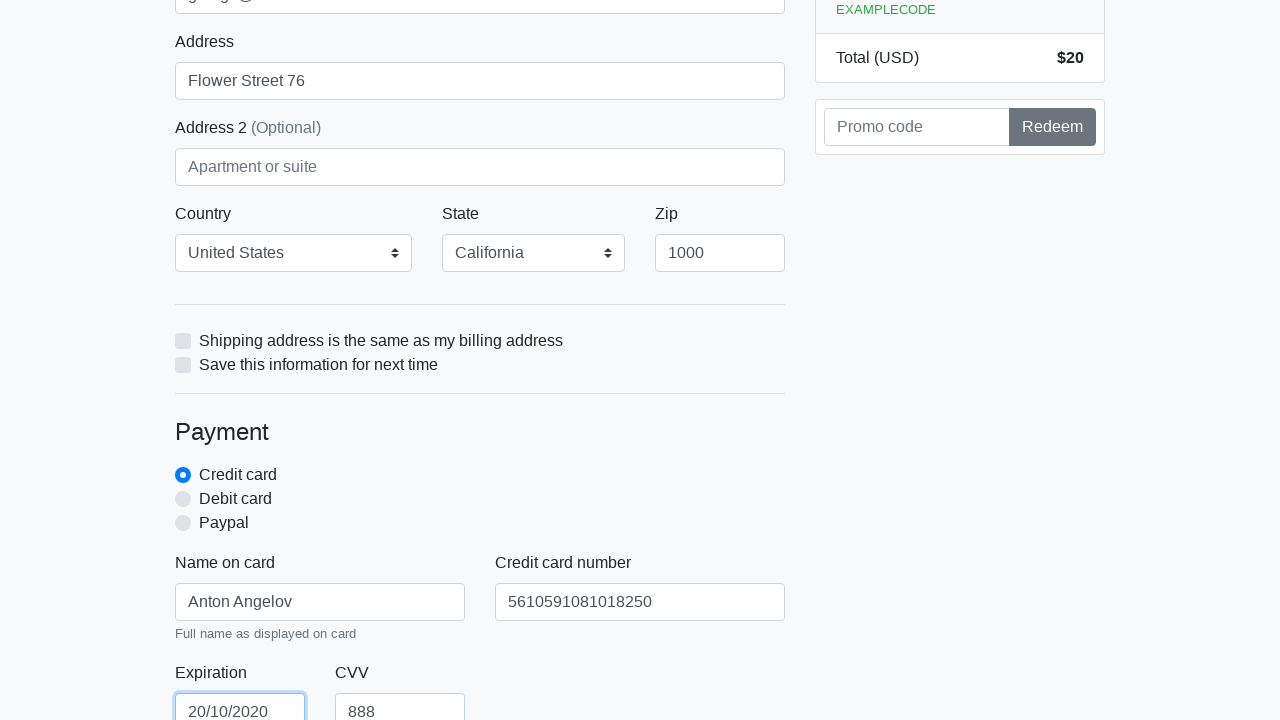

Clicked proceed button to submit third checkout form at (480, 500) on xpath=/html/body/div/div[2]/div[2]/form/button
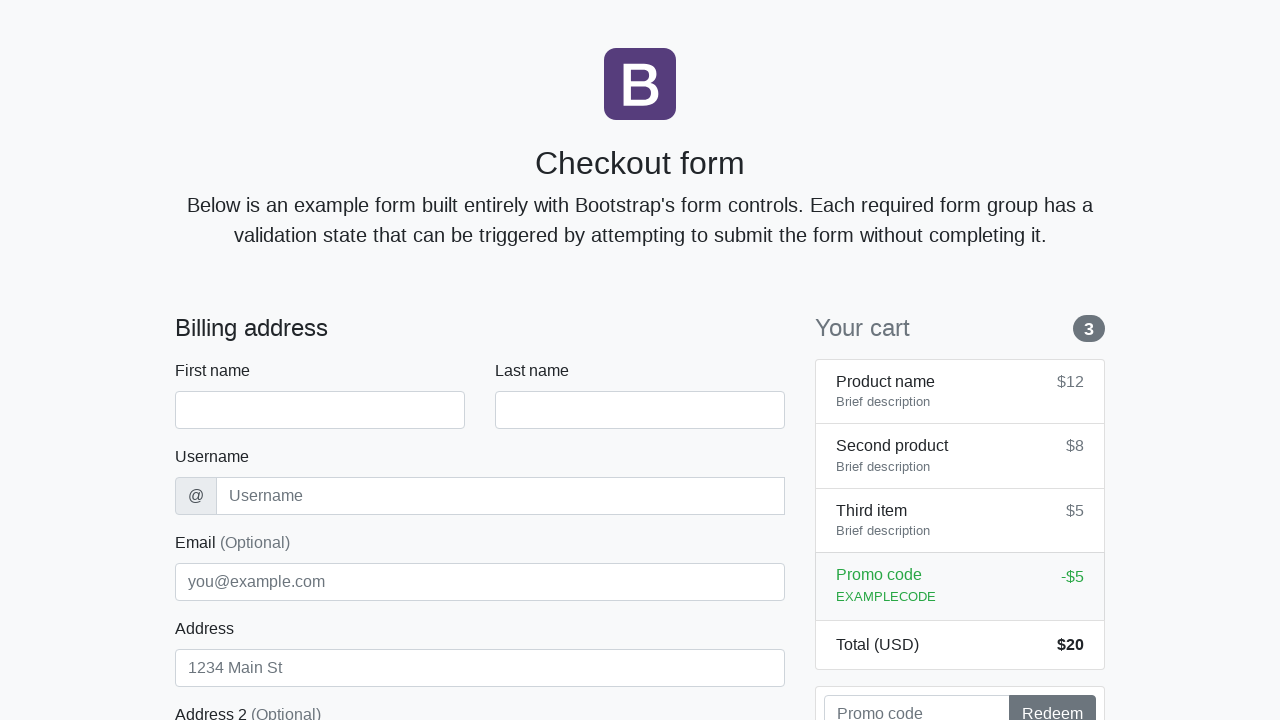

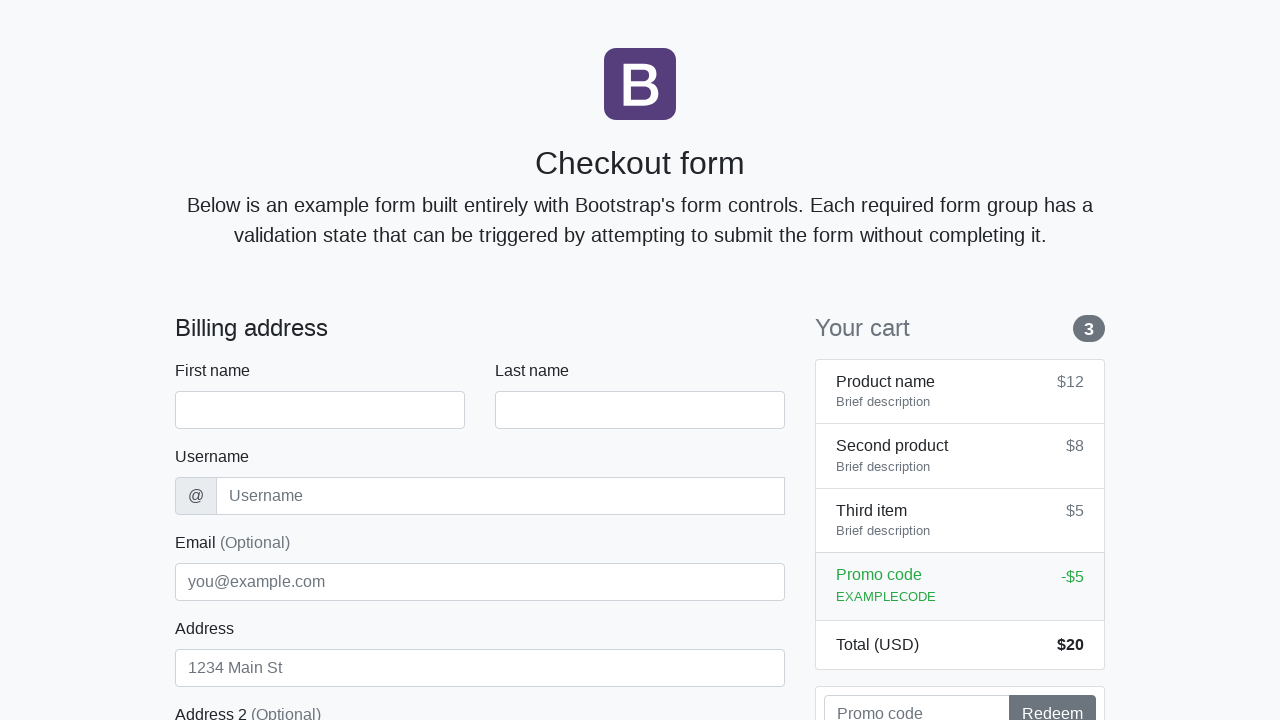